Tests a jQuery UI datepicker by navigating forward to December 2027 and selecting the 27th.

Starting URL: http://seleniumpractise.blogspot.com/2016/08/how-to-handle-calendar-in-selenium.html

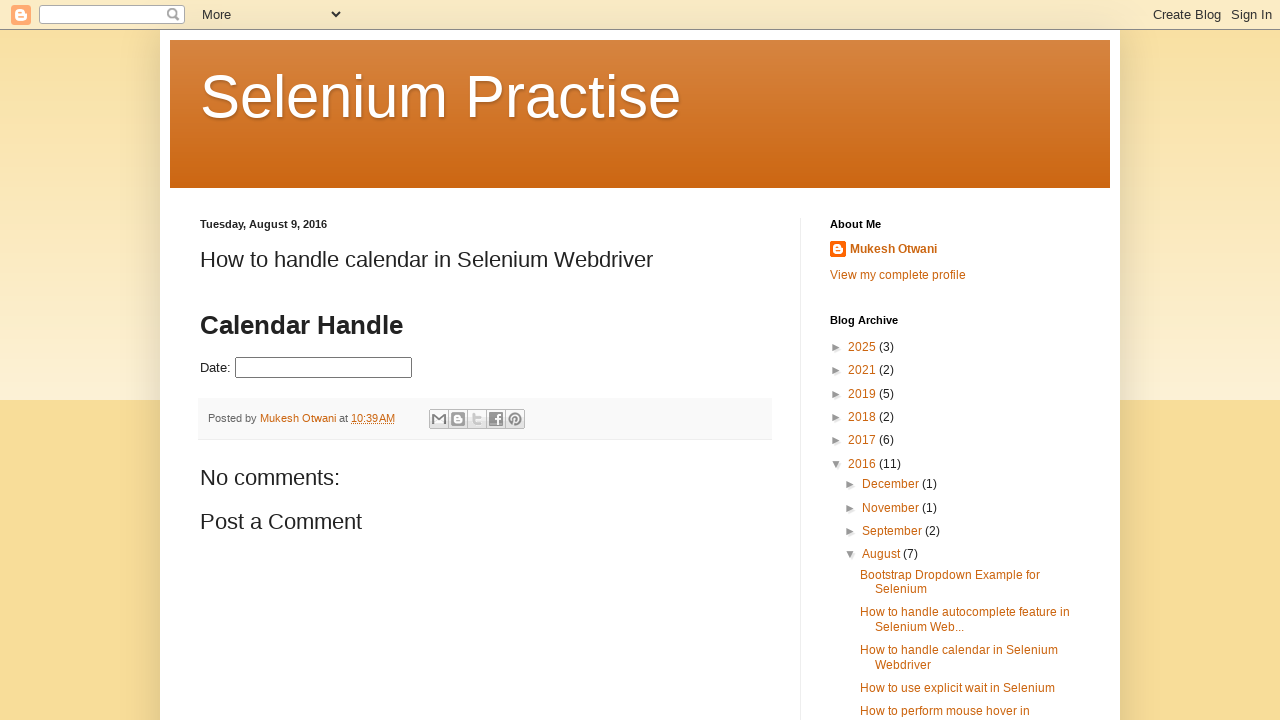

Clicked datepicker input to open calendar at (324, 368) on #datepicker
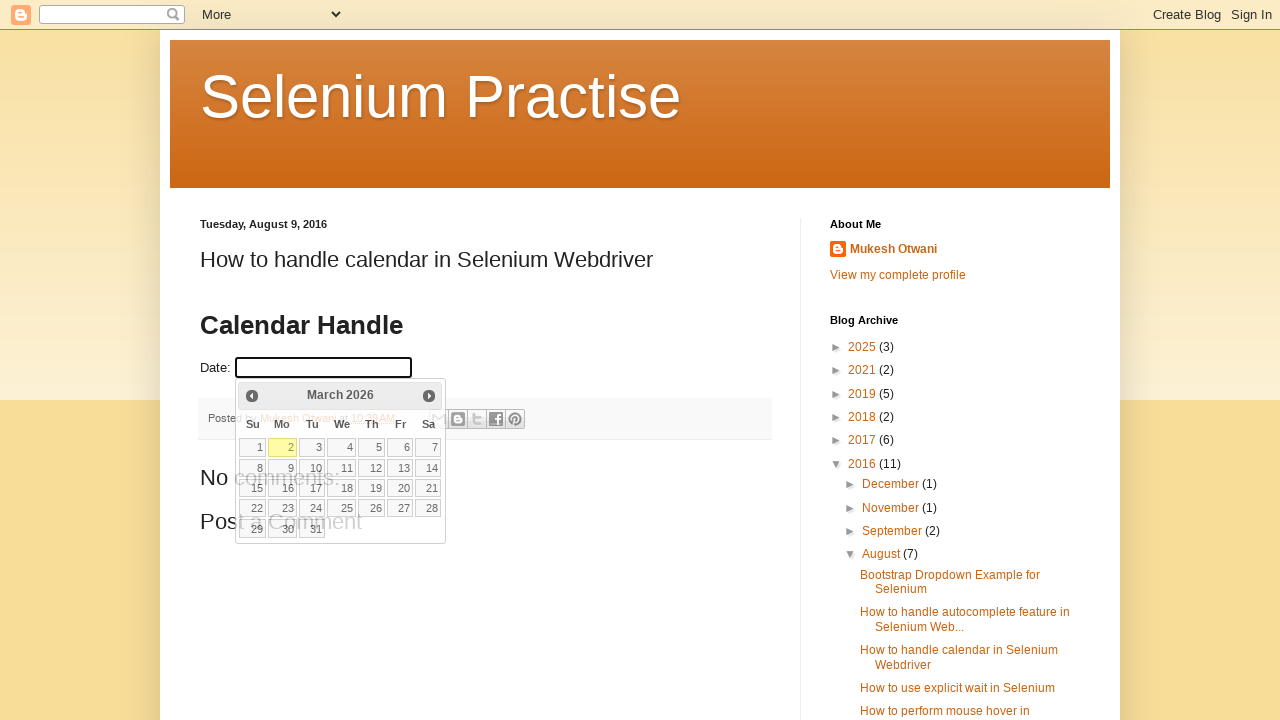

Retrieved current month from datepicker
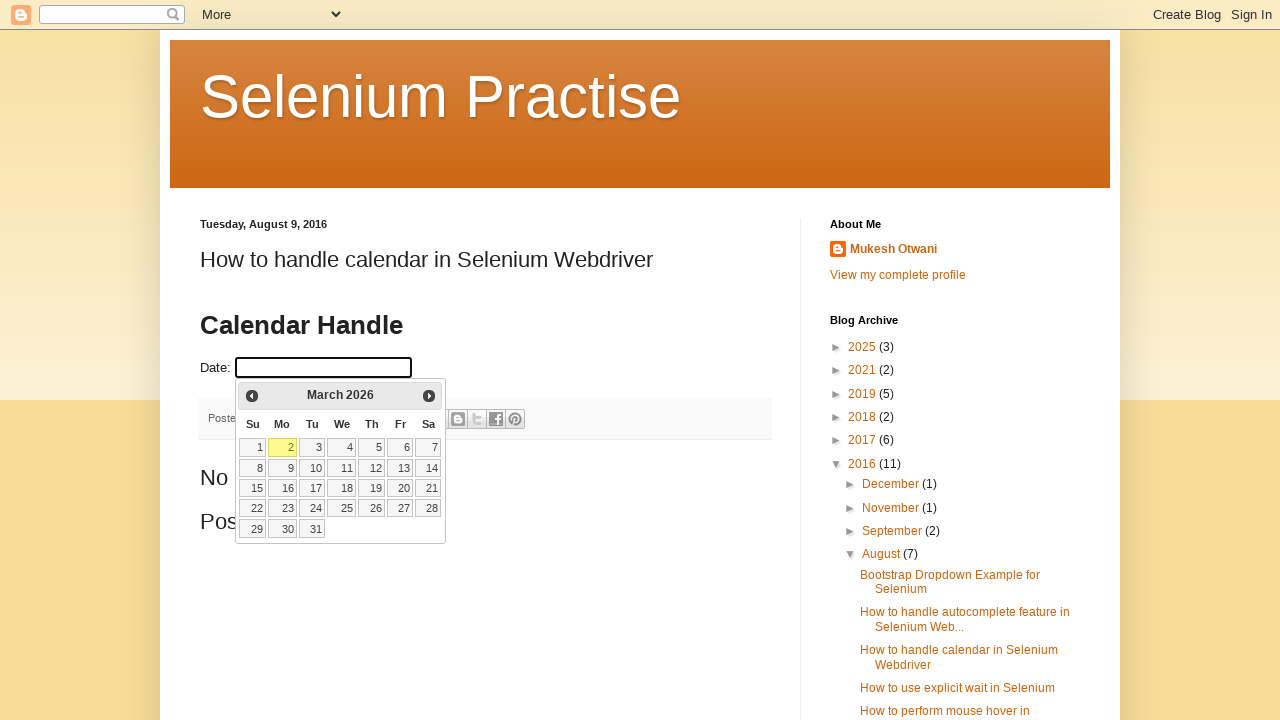

Retrieved current year from datepicker
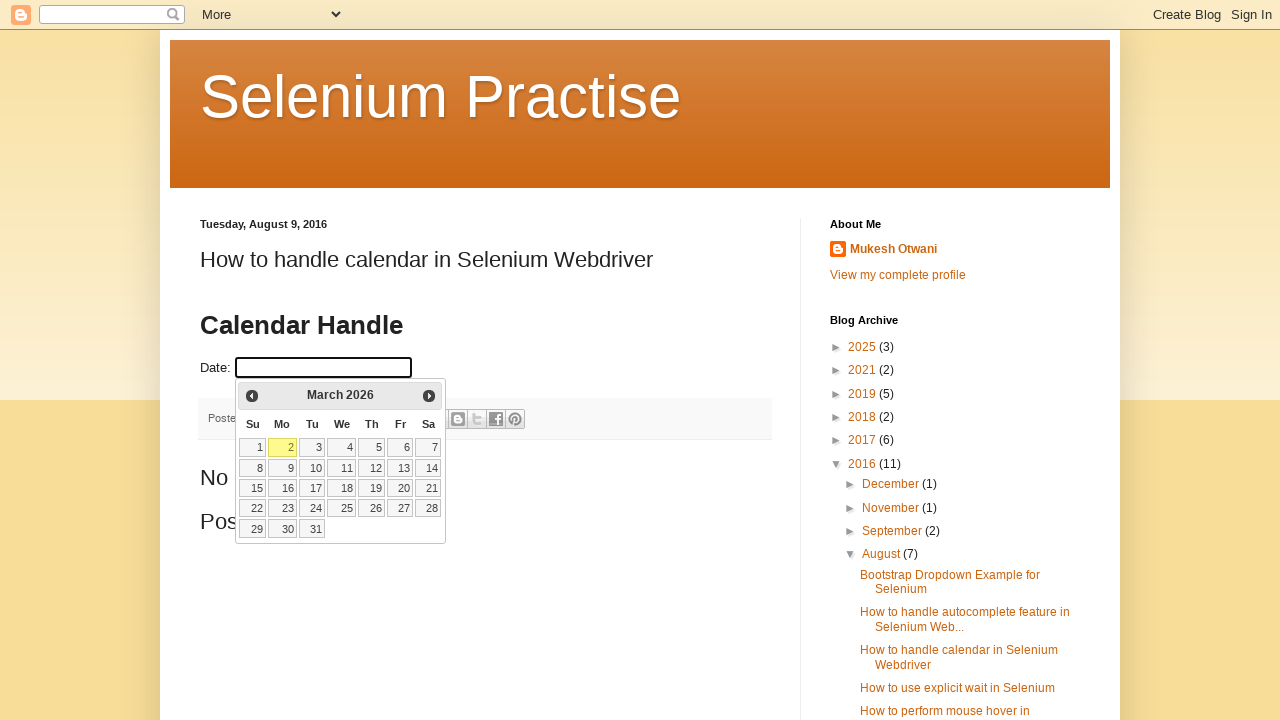

Clicked Next button to navigate forward (currently at March 2026) at (429, 396) on xpath=//span[.='Next']
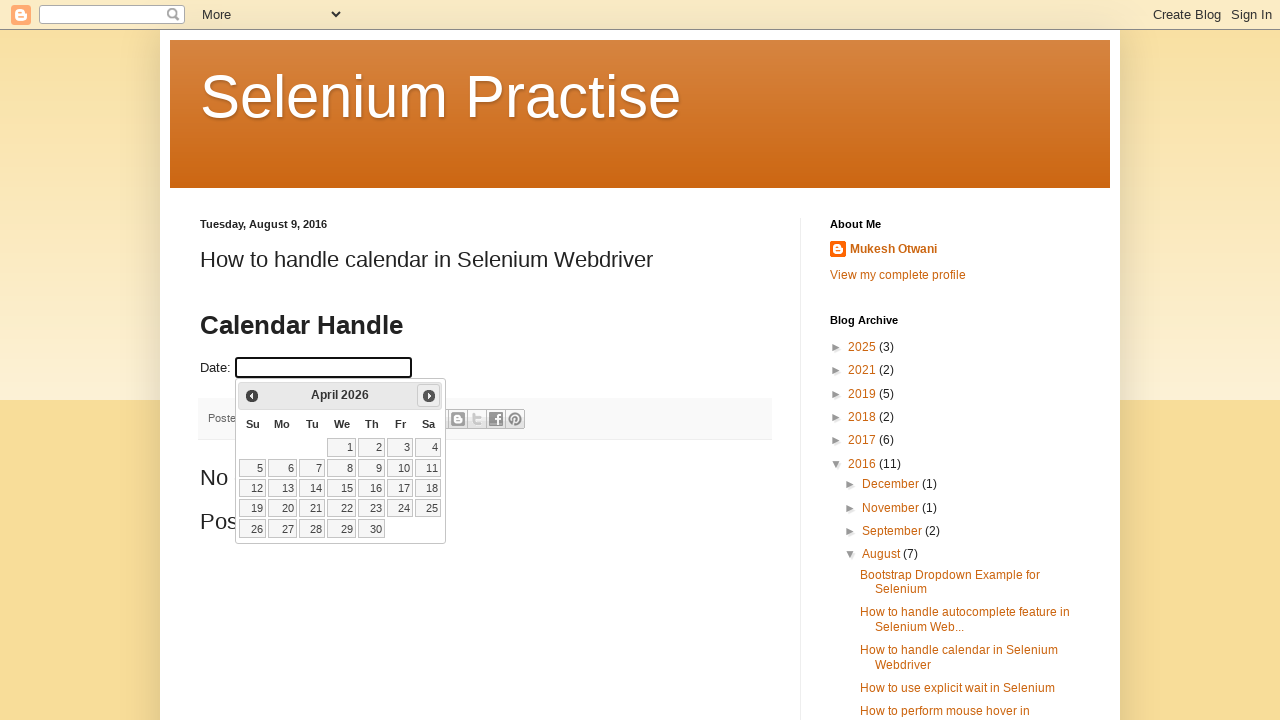

Retrieved updated month from datepicker
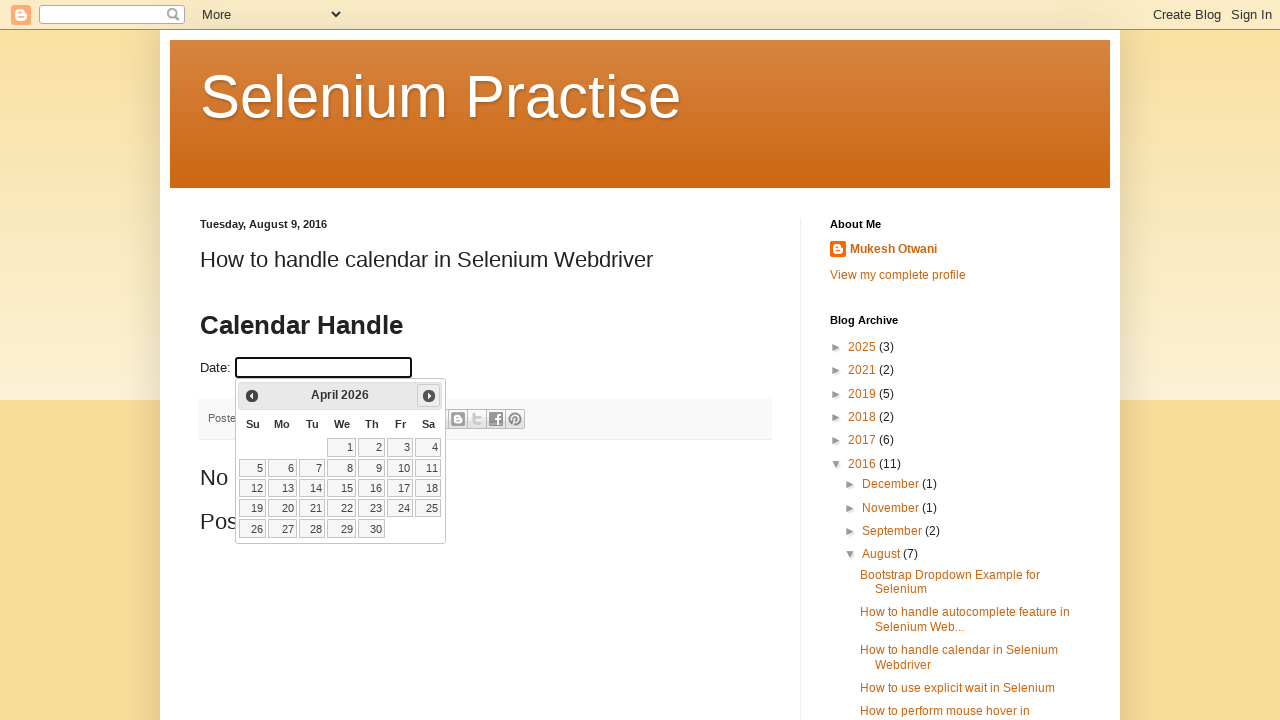

Retrieved updated year from datepicker
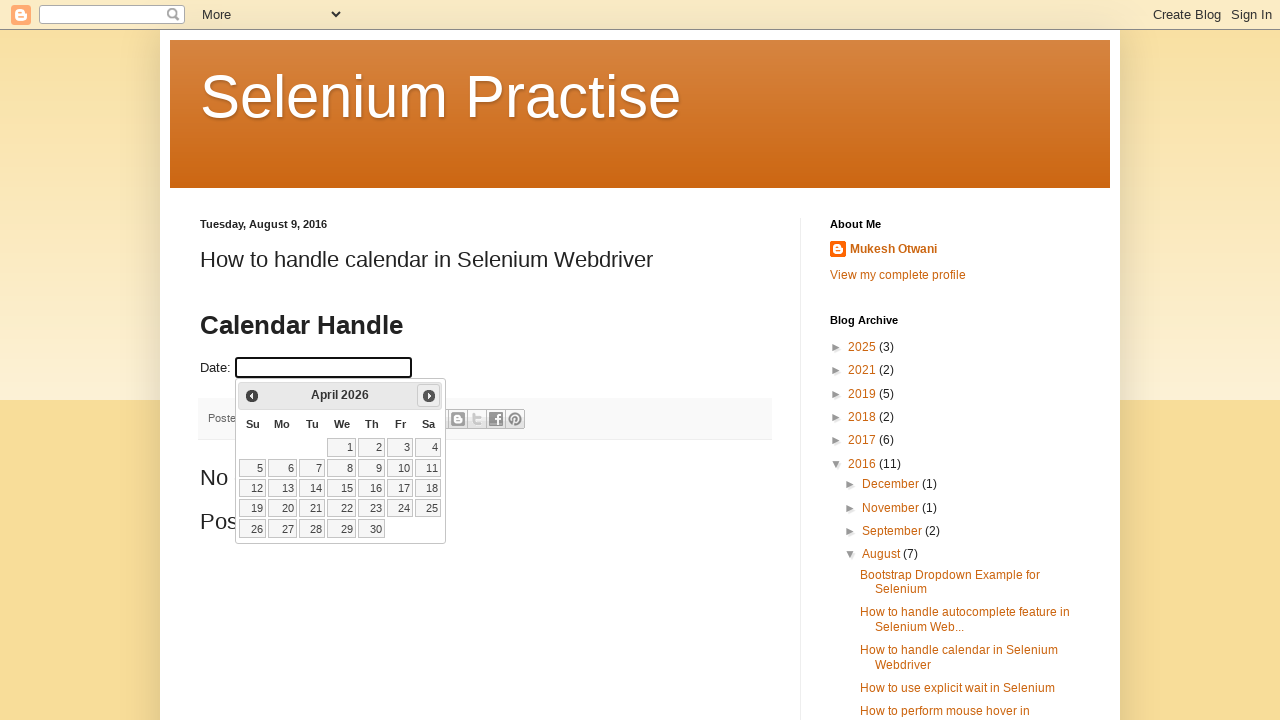

Clicked Next button to navigate forward (currently at April 2026) at (429, 396) on xpath=//span[.='Next']
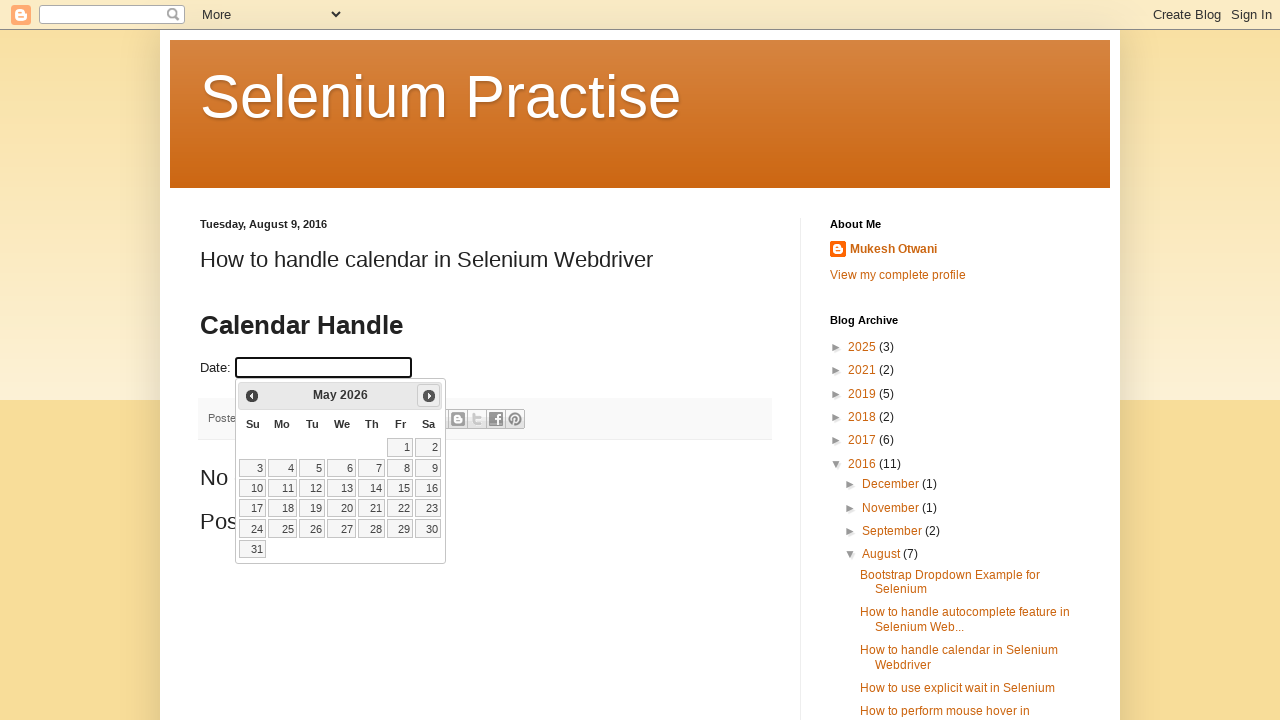

Retrieved updated month from datepicker
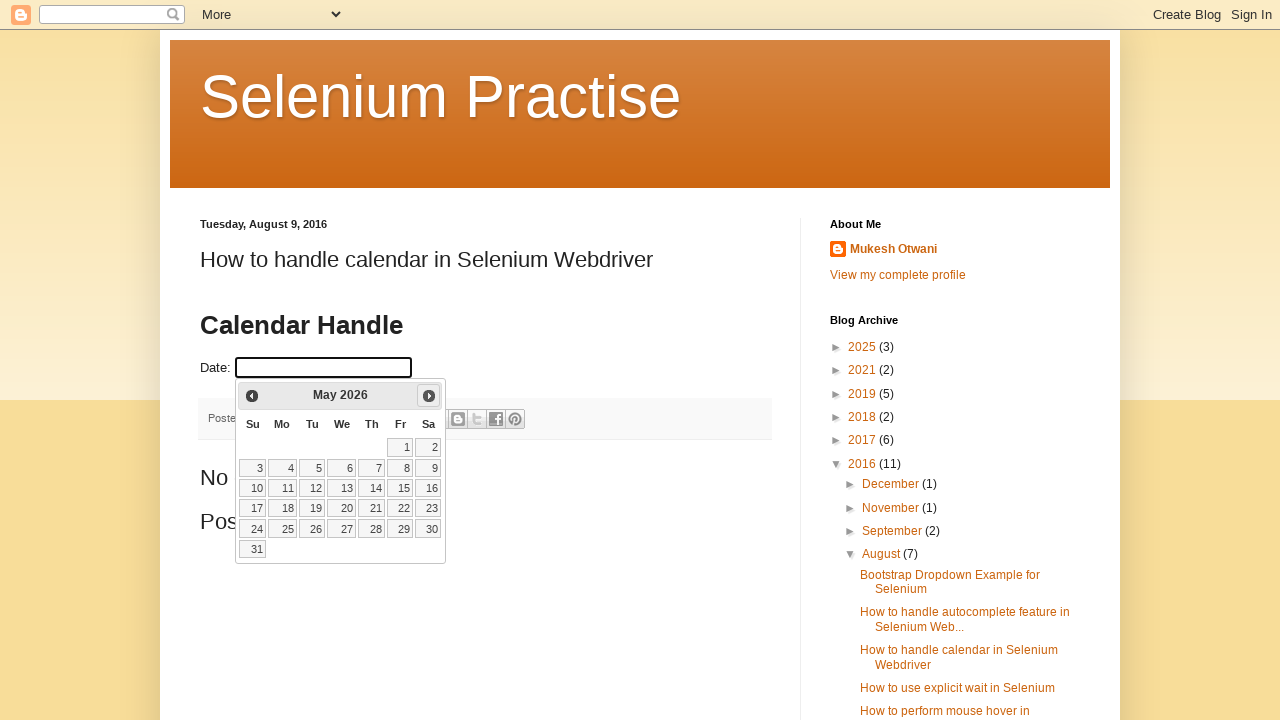

Retrieved updated year from datepicker
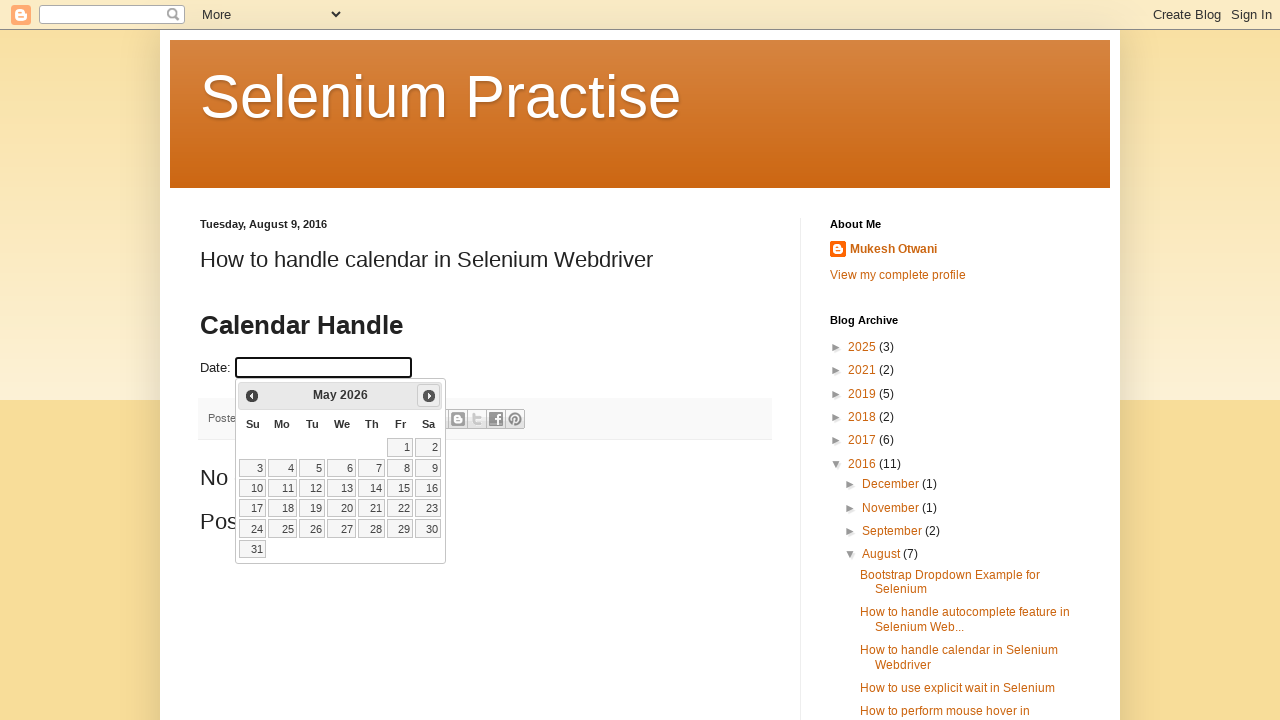

Clicked Next button to navigate forward (currently at May 2026) at (429, 396) on xpath=//span[.='Next']
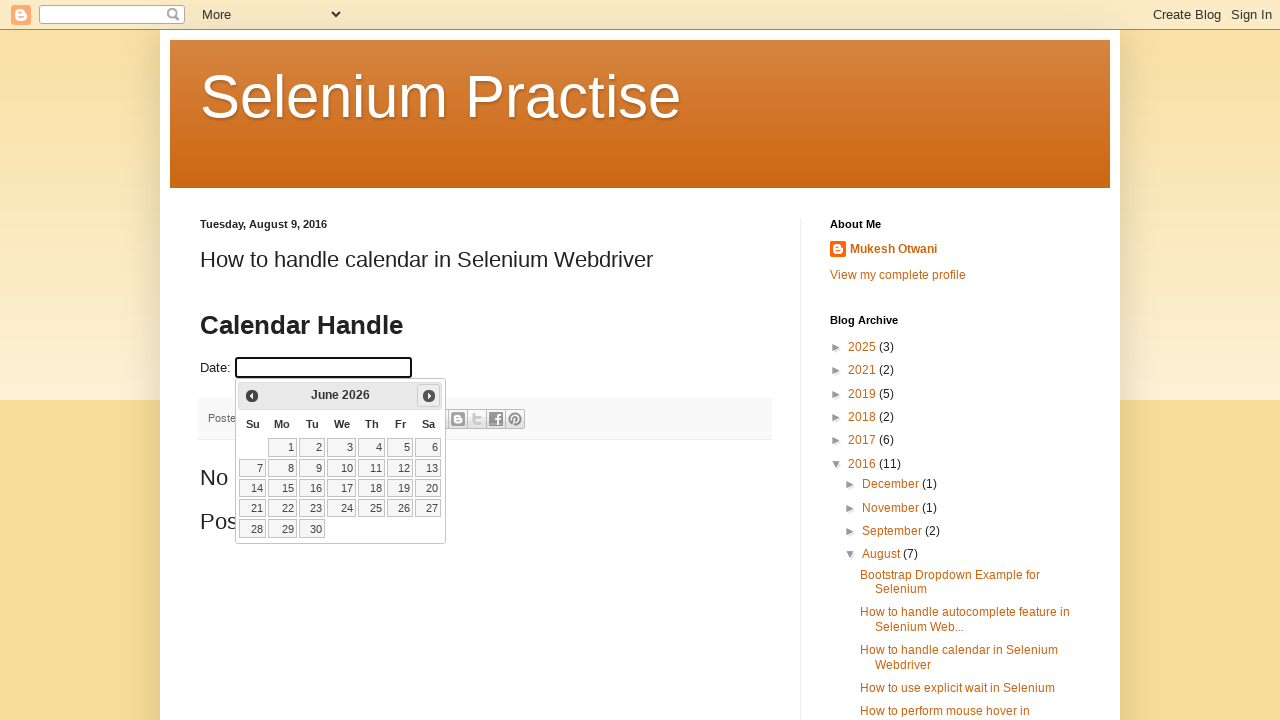

Retrieved updated month from datepicker
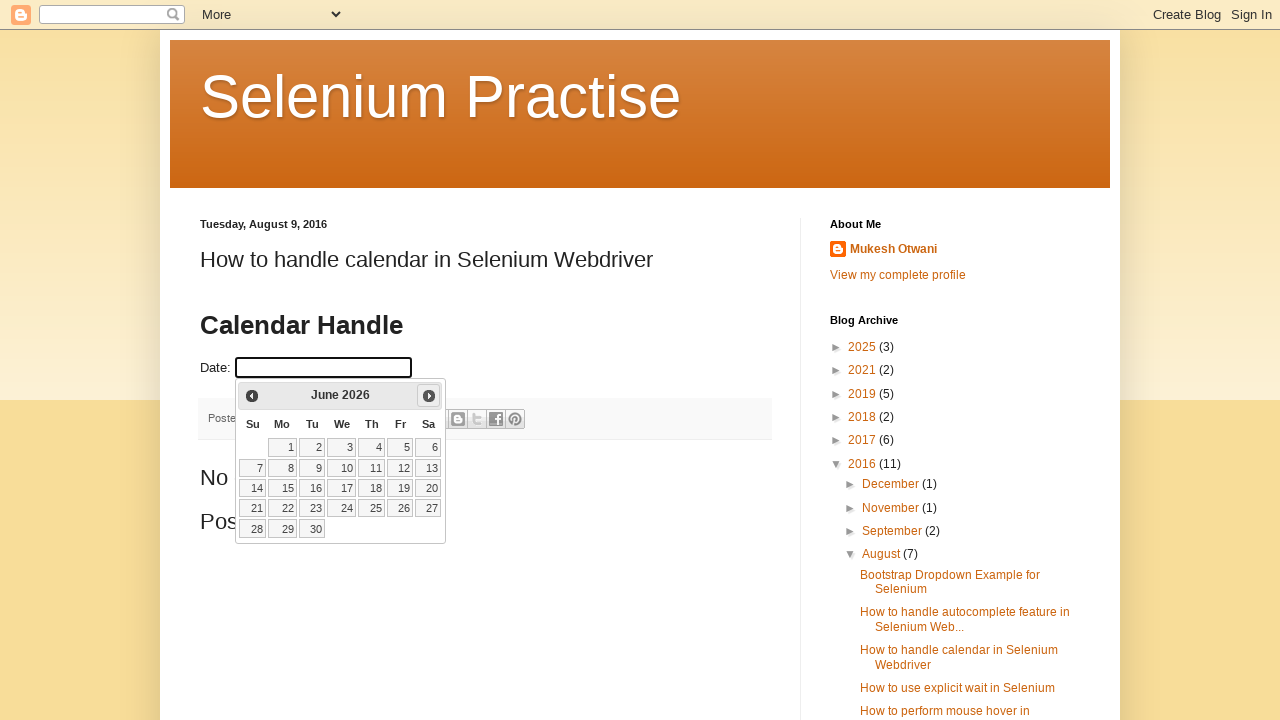

Retrieved updated year from datepicker
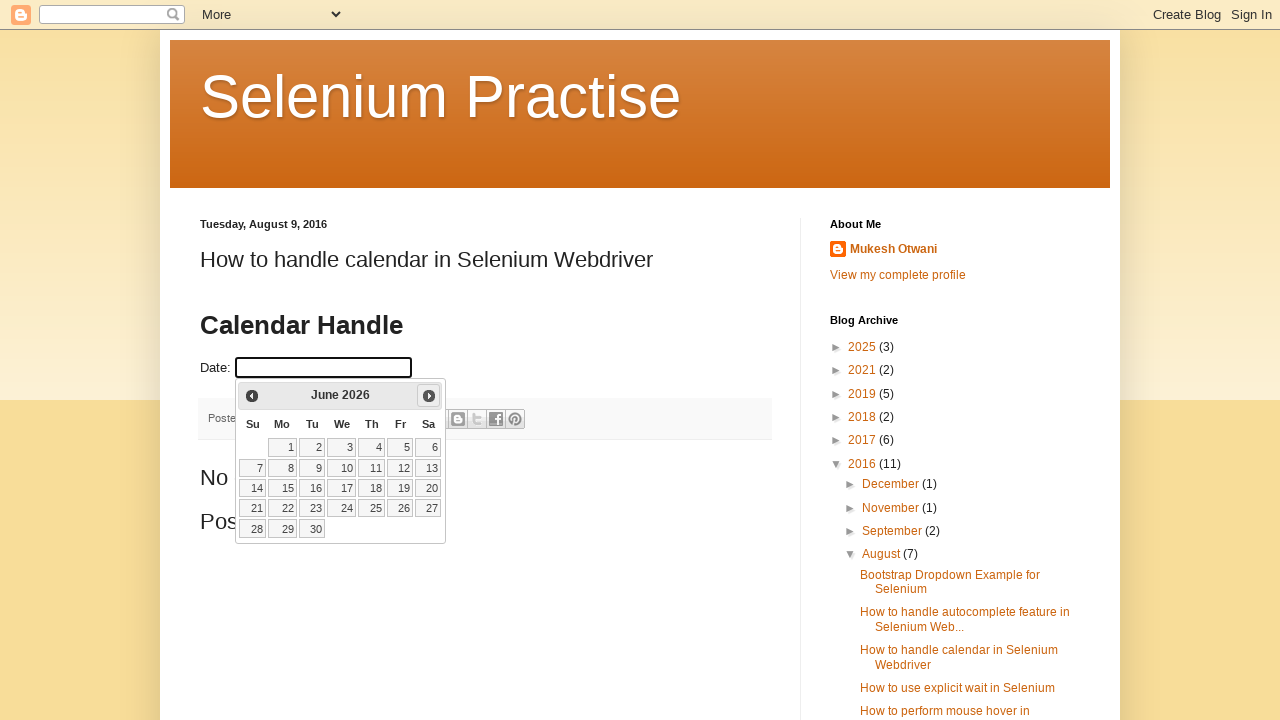

Clicked Next button to navigate forward (currently at June 2026) at (429, 396) on xpath=//span[.='Next']
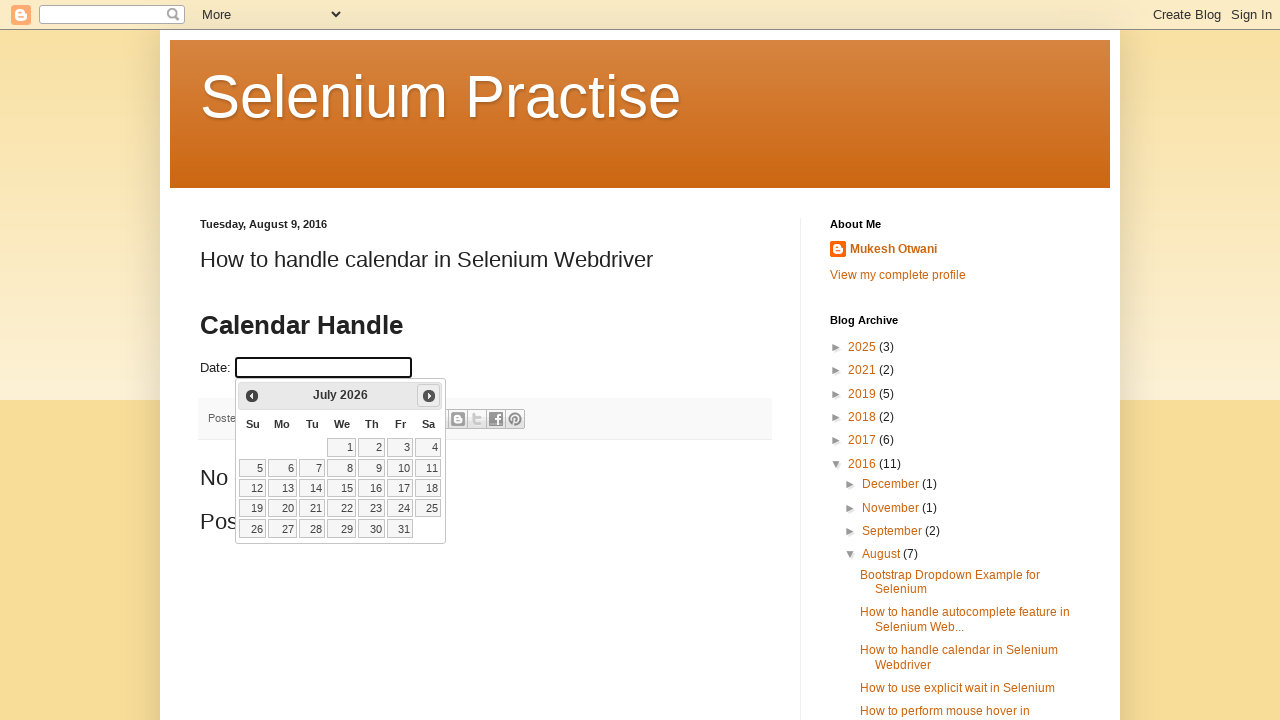

Retrieved updated month from datepicker
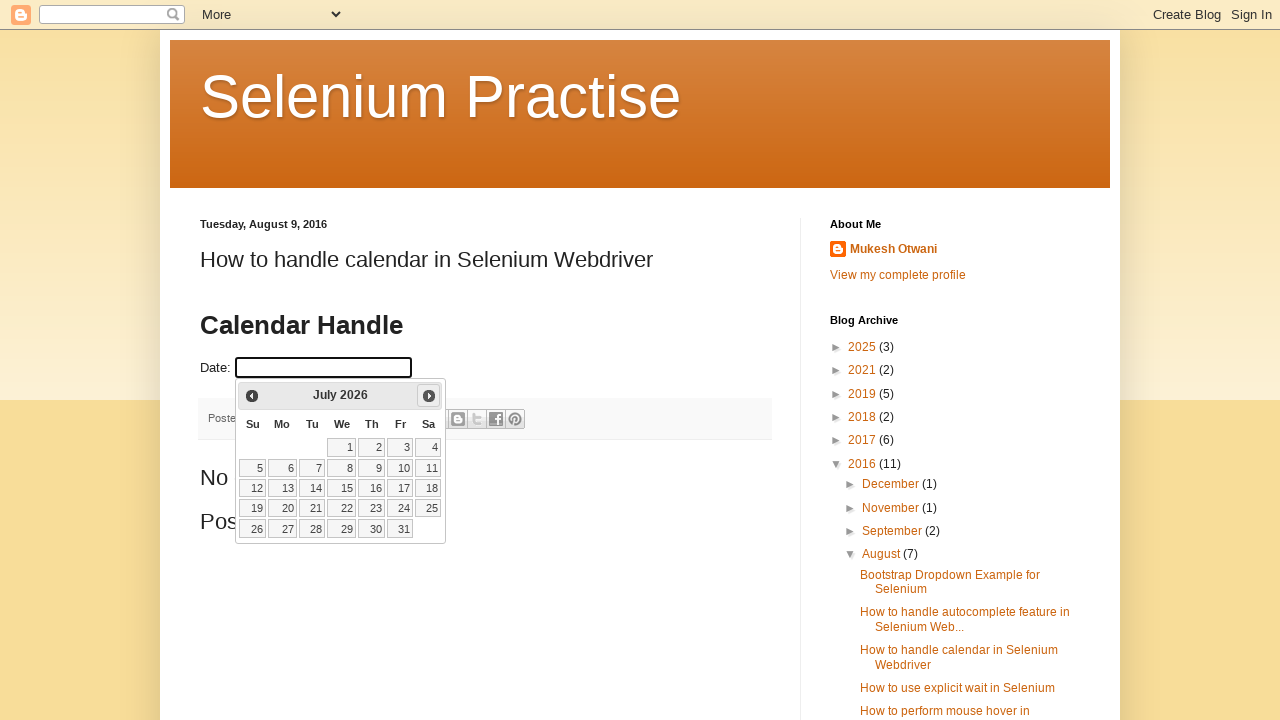

Retrieved updated year from datepicker
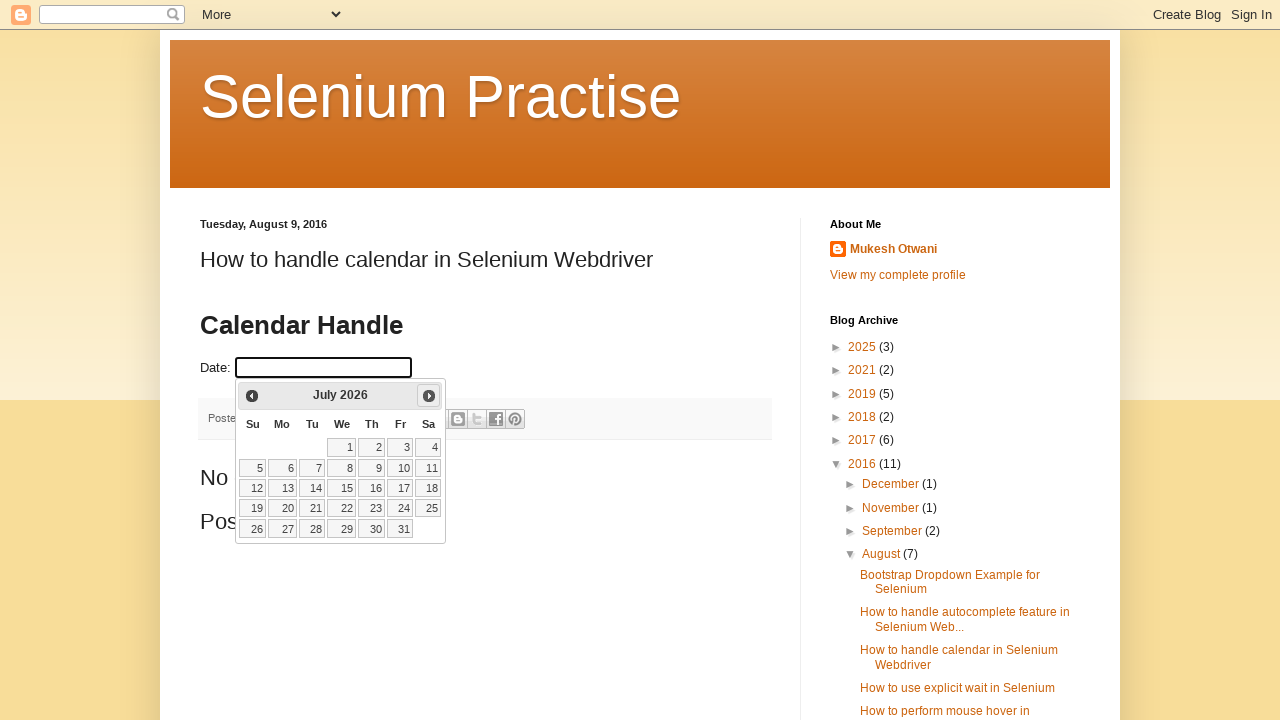

Clicked Next button to navigate forward (currently at July 2026) at (429, 396) on xpath=//span[.='Next']
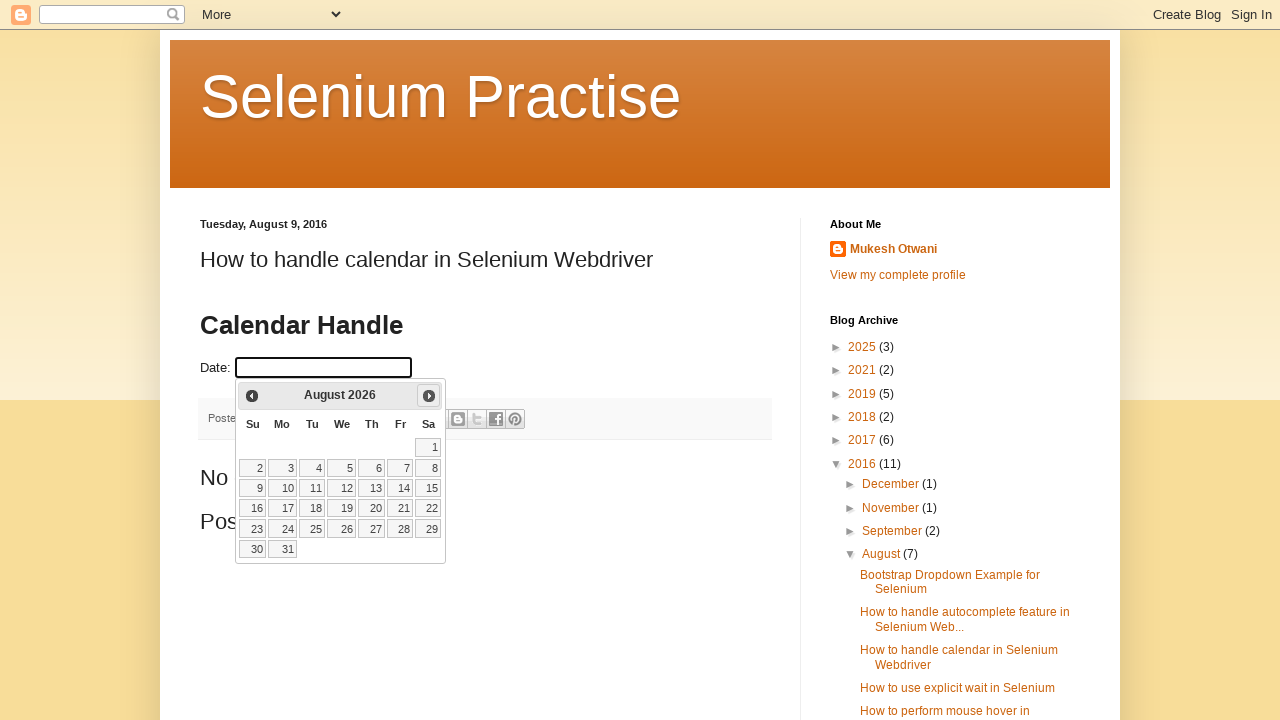

Retrieved updated month from datepicker
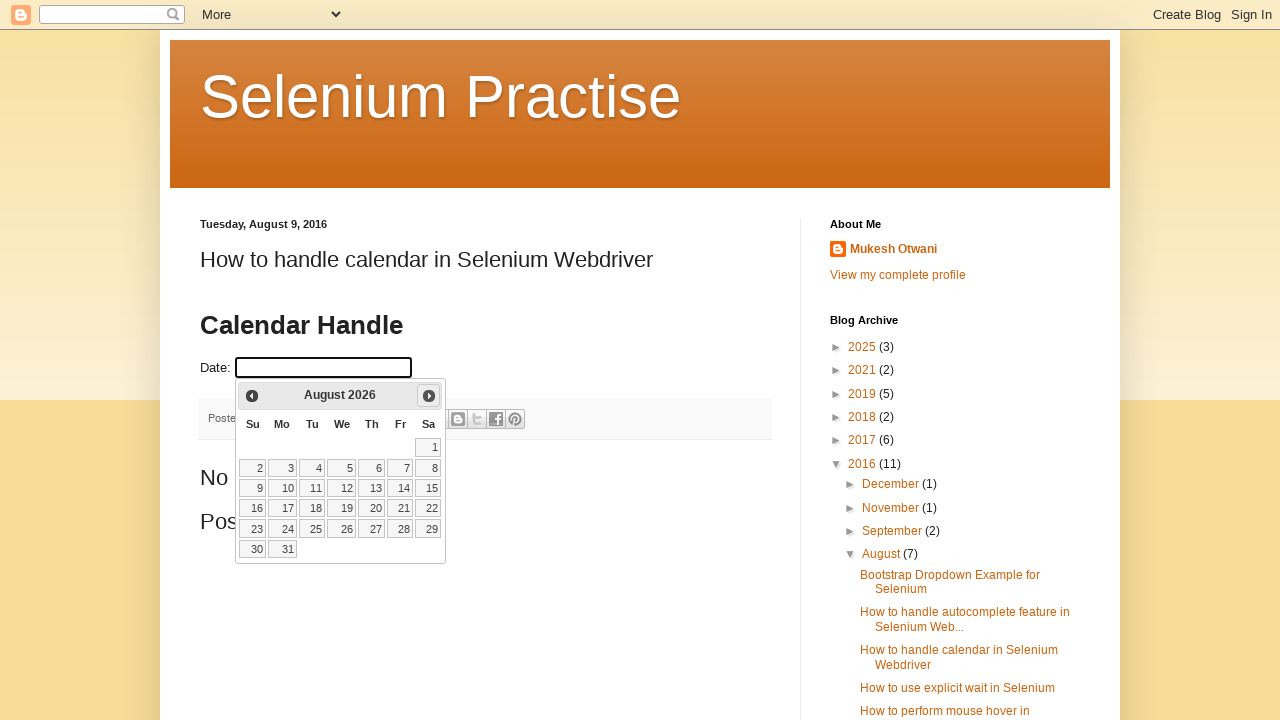

Retrieved updated year from datepicker
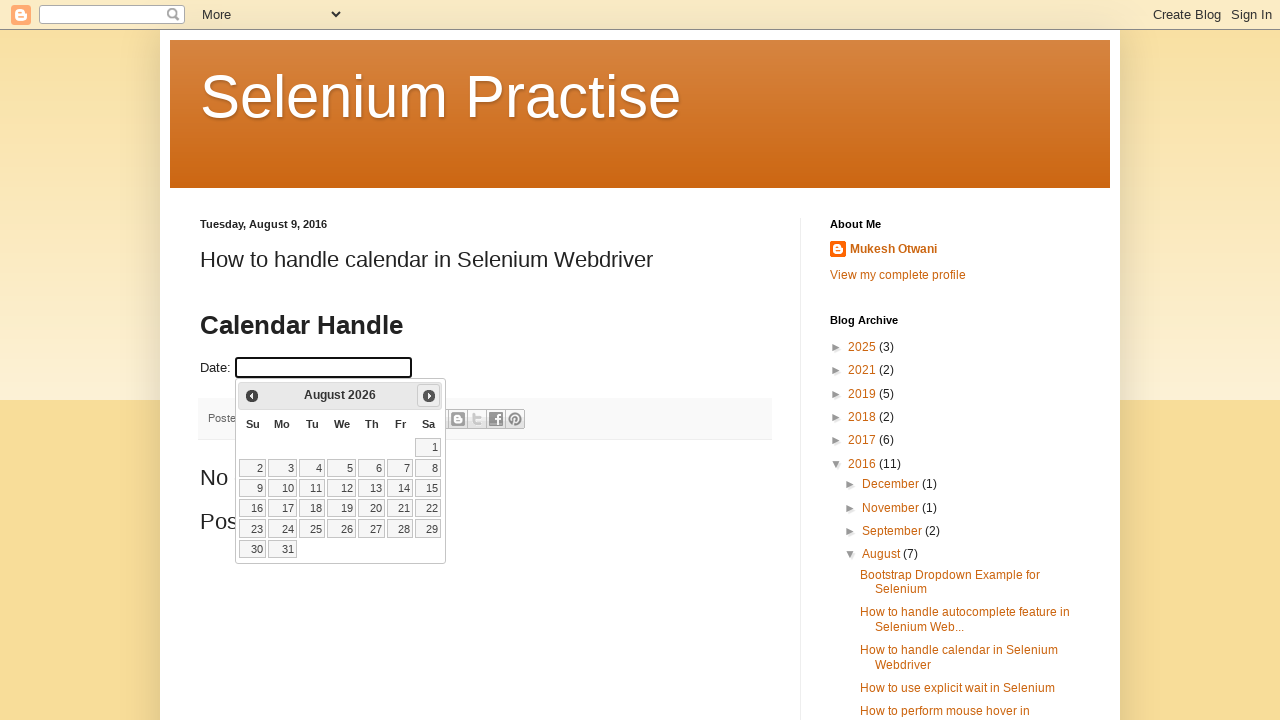

Clicked Next button to navigate forward (currently at August 2026) at (429, 396) on xpath=//span[.='Next']
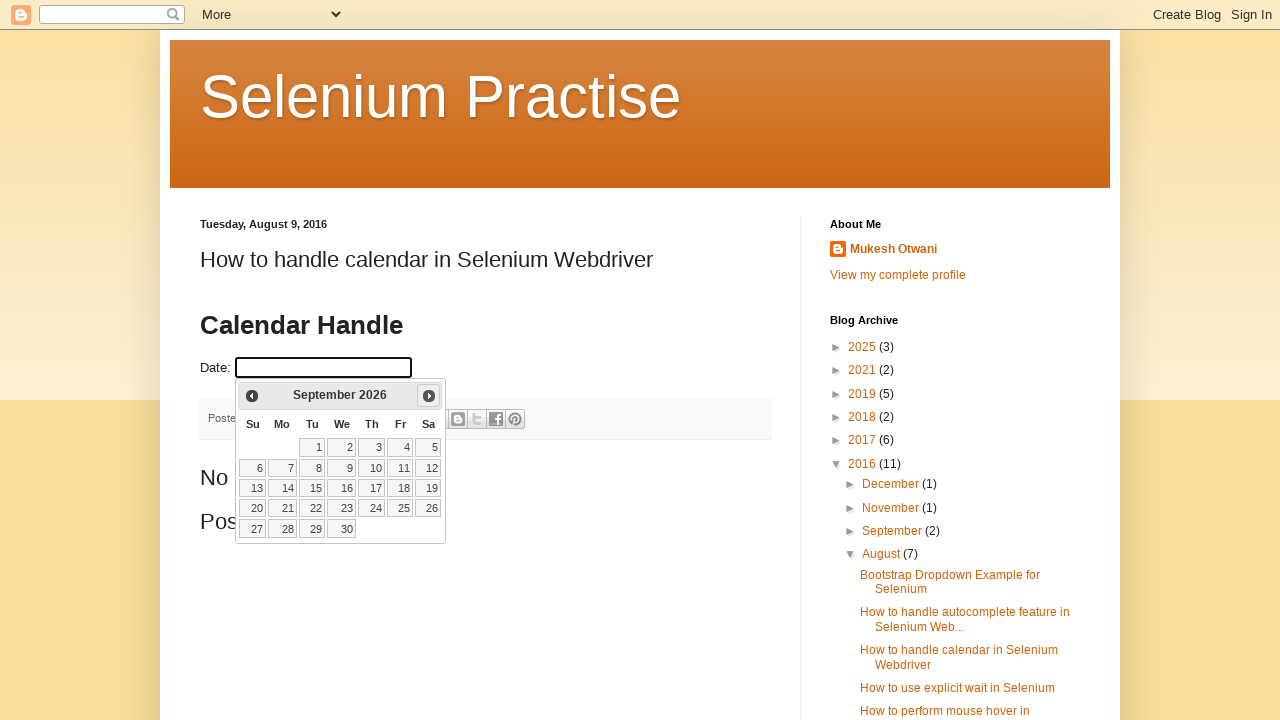

Retrieved updated month from datepicker
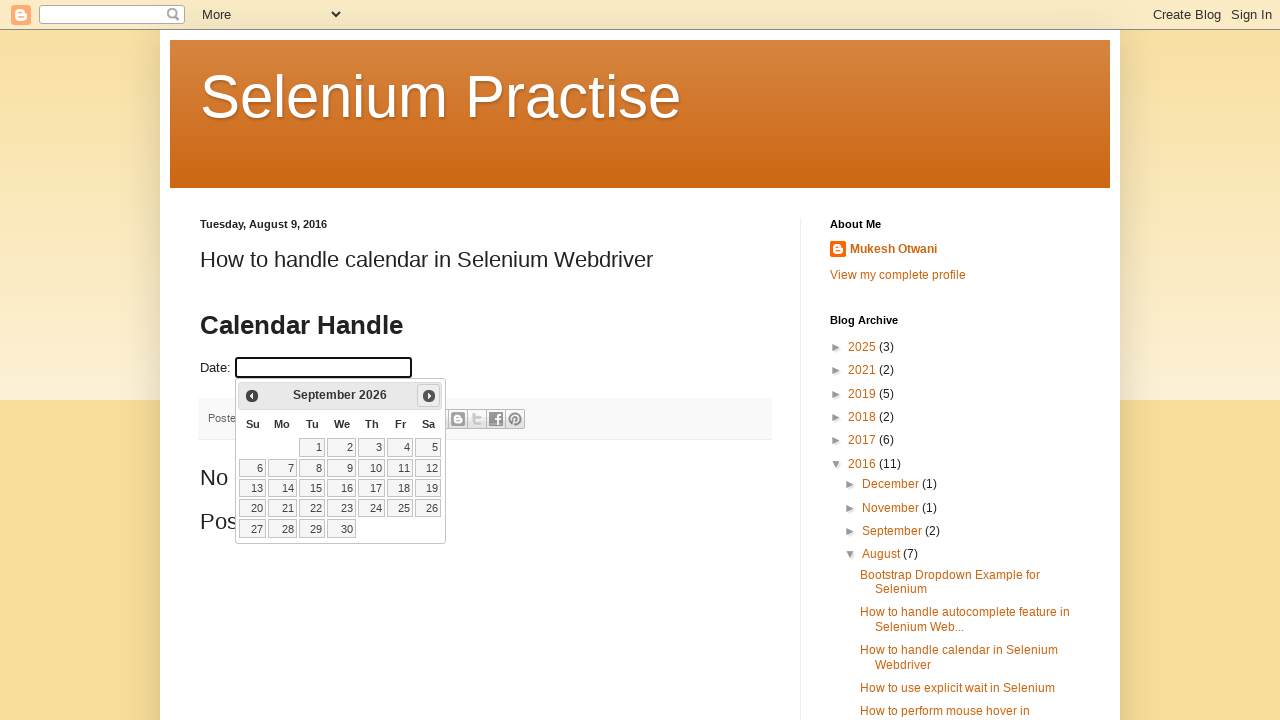

Retrieved updated year from datepicker
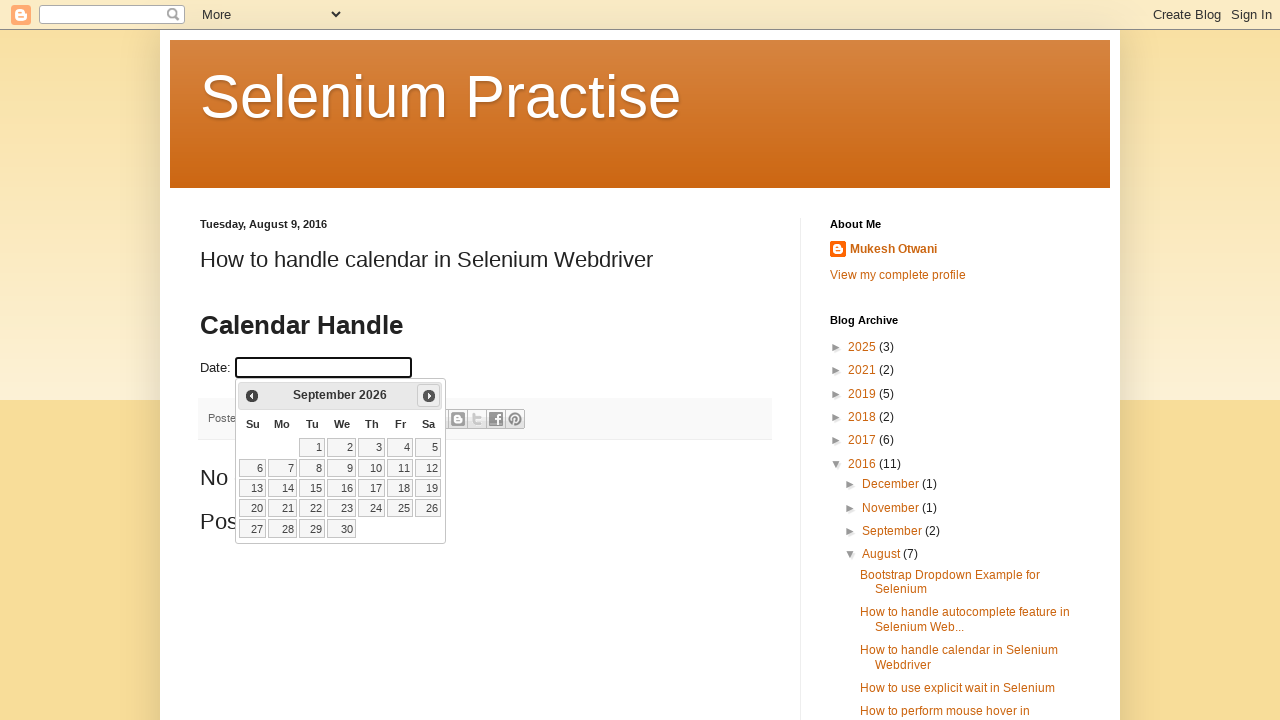

Clicked Next button to navigate forward (currently at September 2026) at (429, 396) on xpath=//span[.='Next']
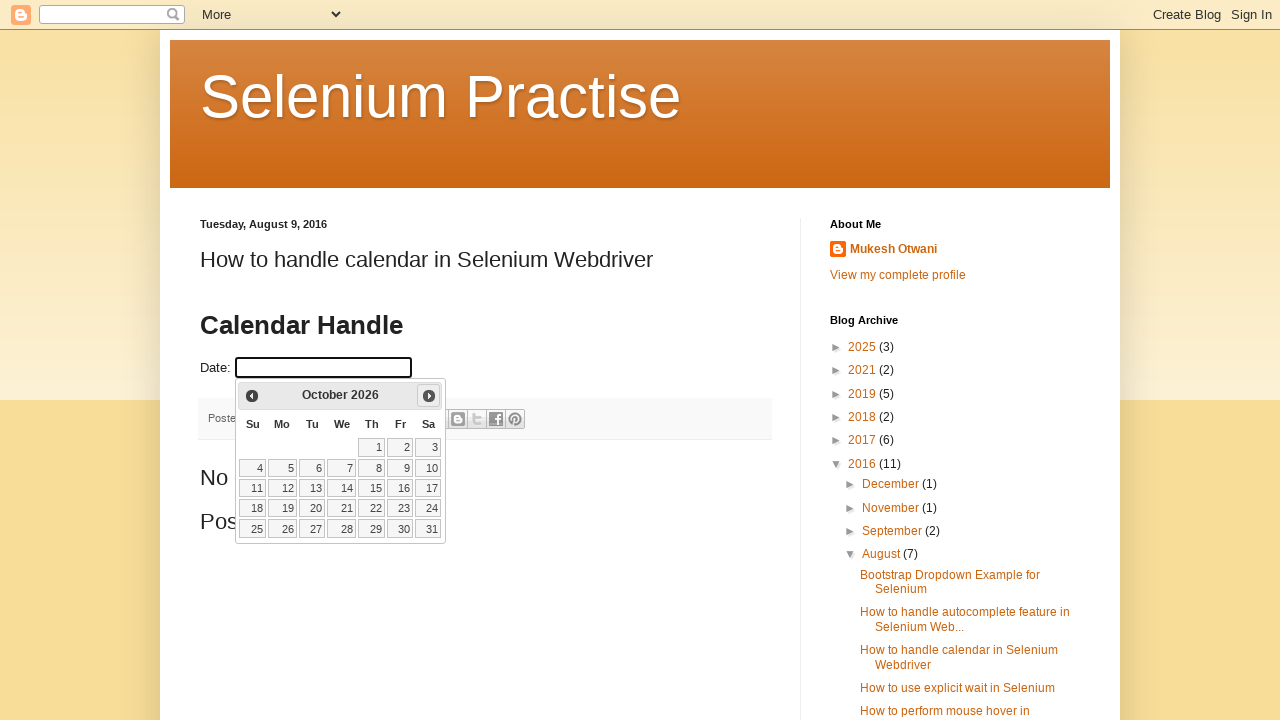

Retrieved updated month from datepicker
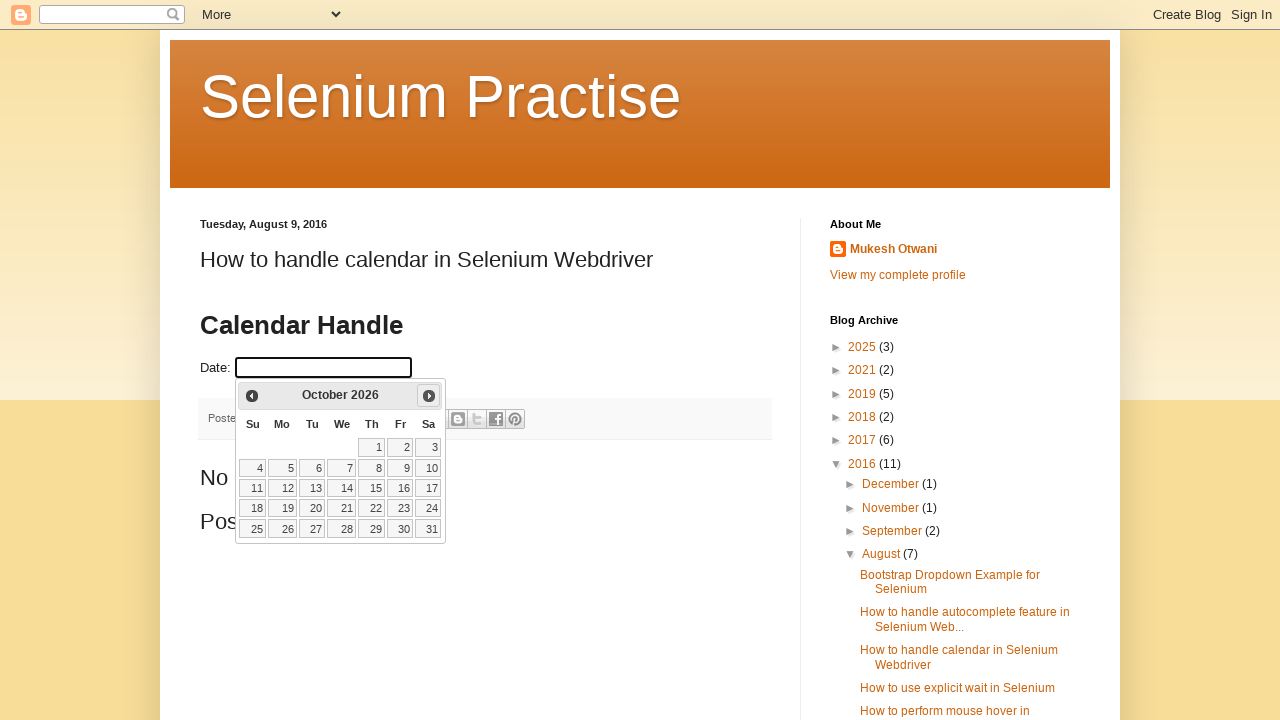

Retrieved updated year from datepicker
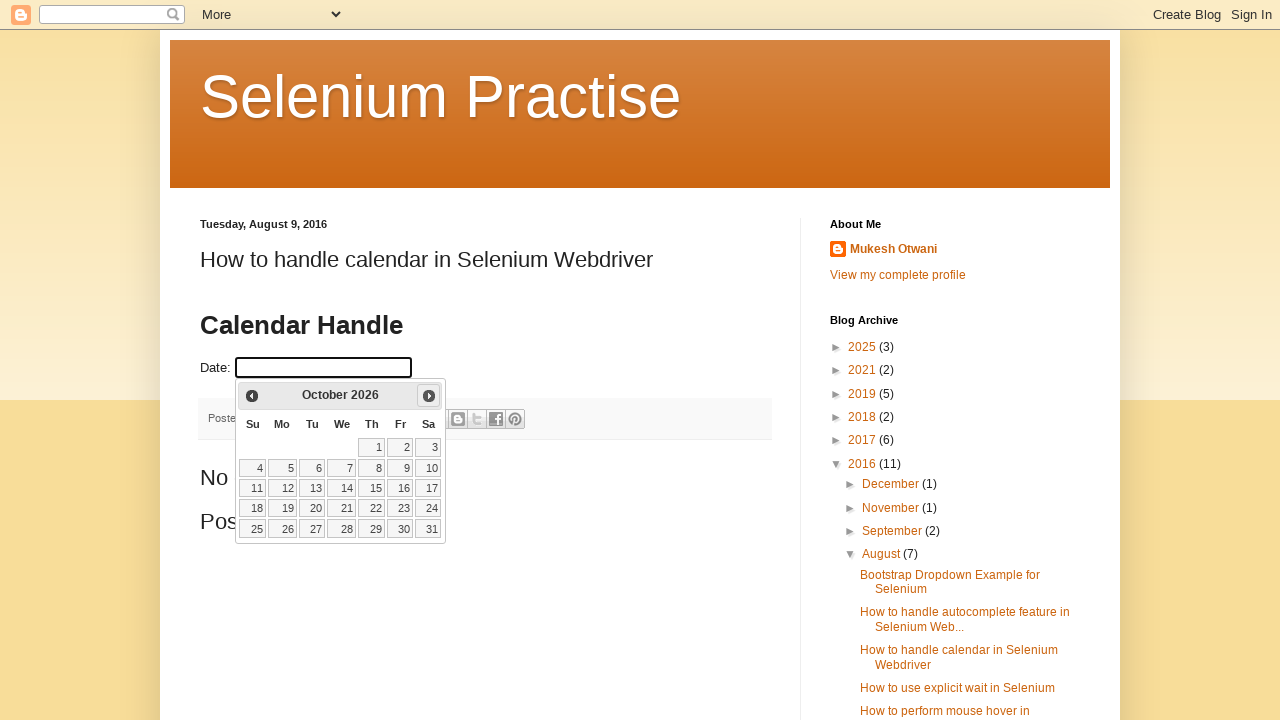

Clicked Next button to navigate forward (currently at October 2026) at (429, 396) on xpath=//span[.='Next']
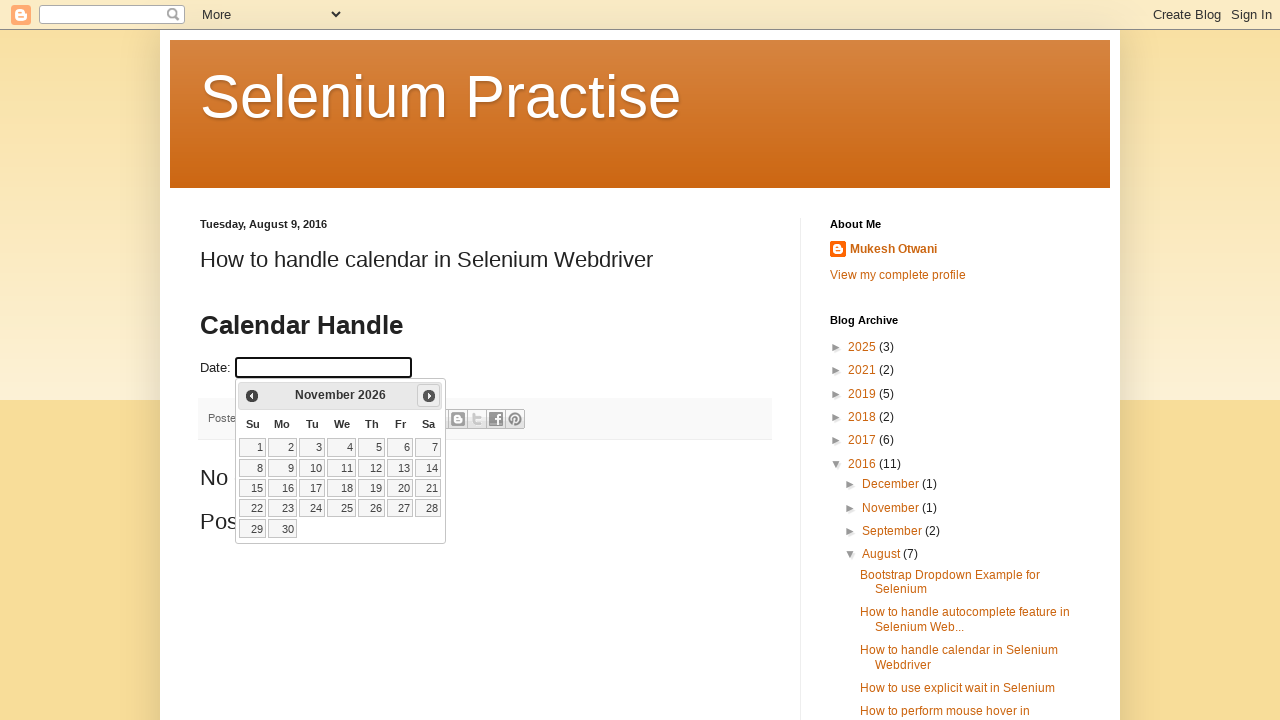

Retrieved updated month from datepicker
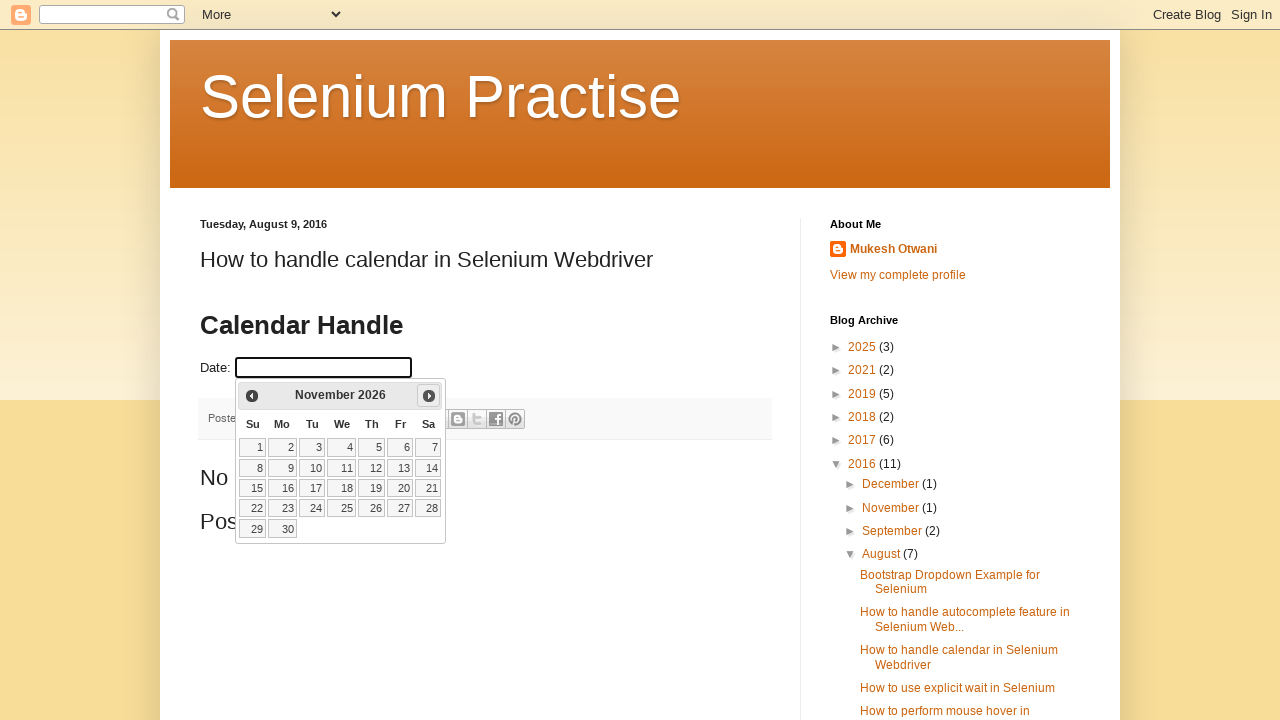

Retrieved updated year from datepicker
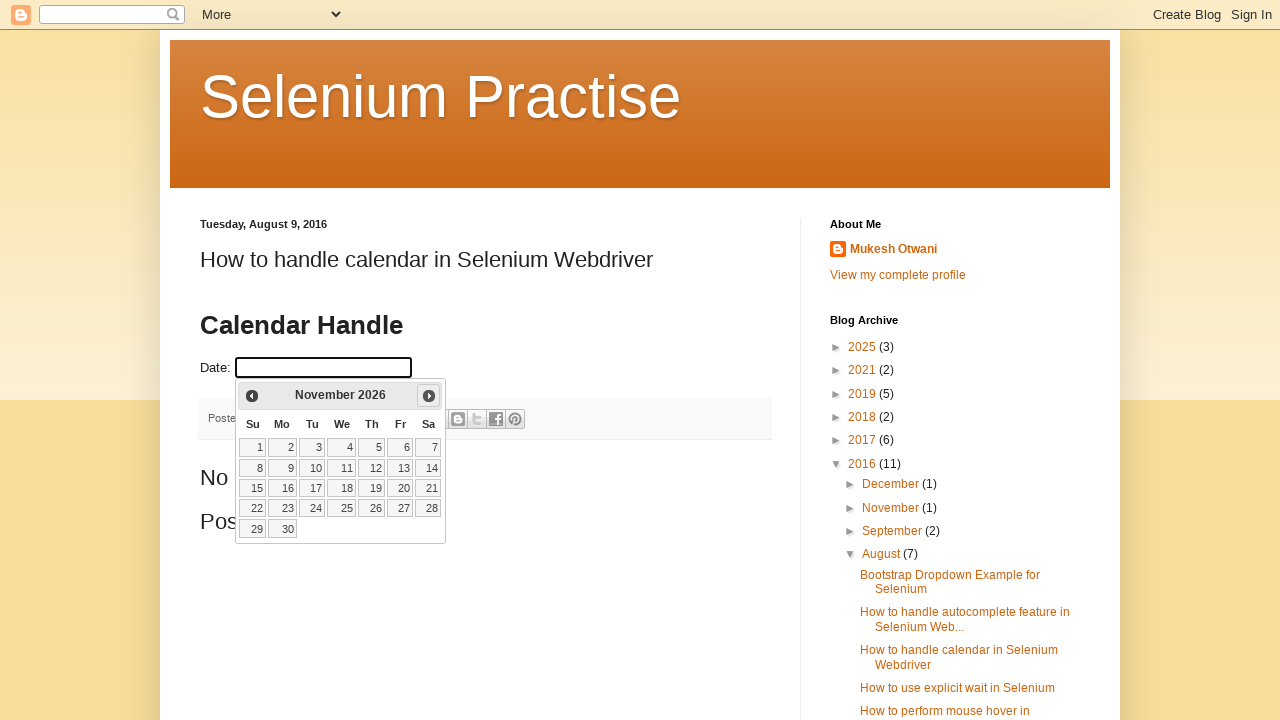

Clicked Next button to navigate forward (currently at November 2026) at (429, 396) on xpath=//span[.='Next']
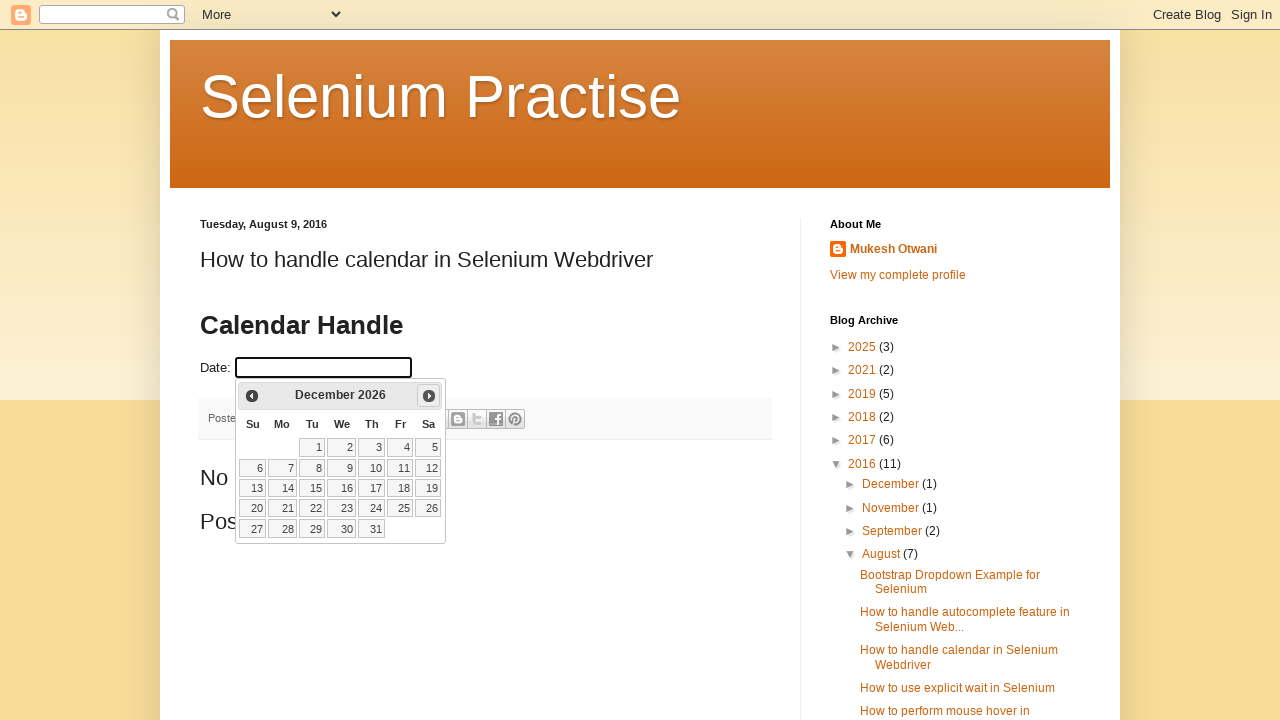

Retrieved updated month from datepicker
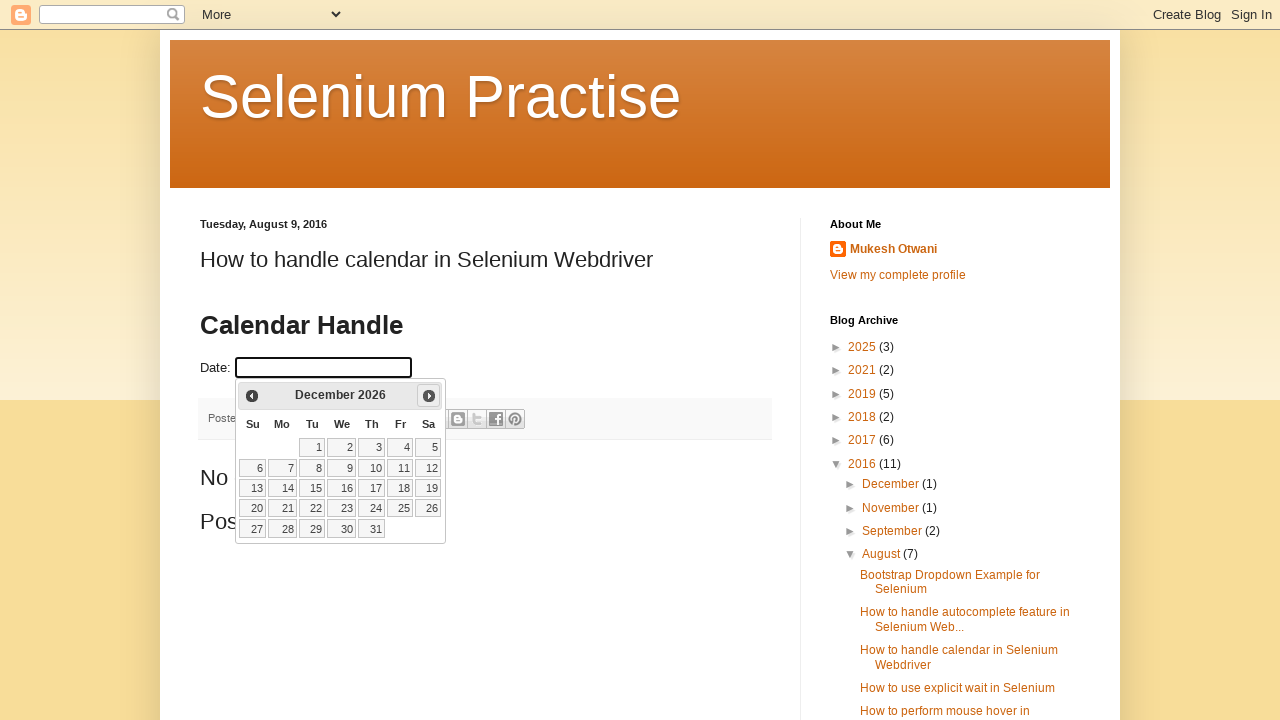

Retrieved updated year from datepicker
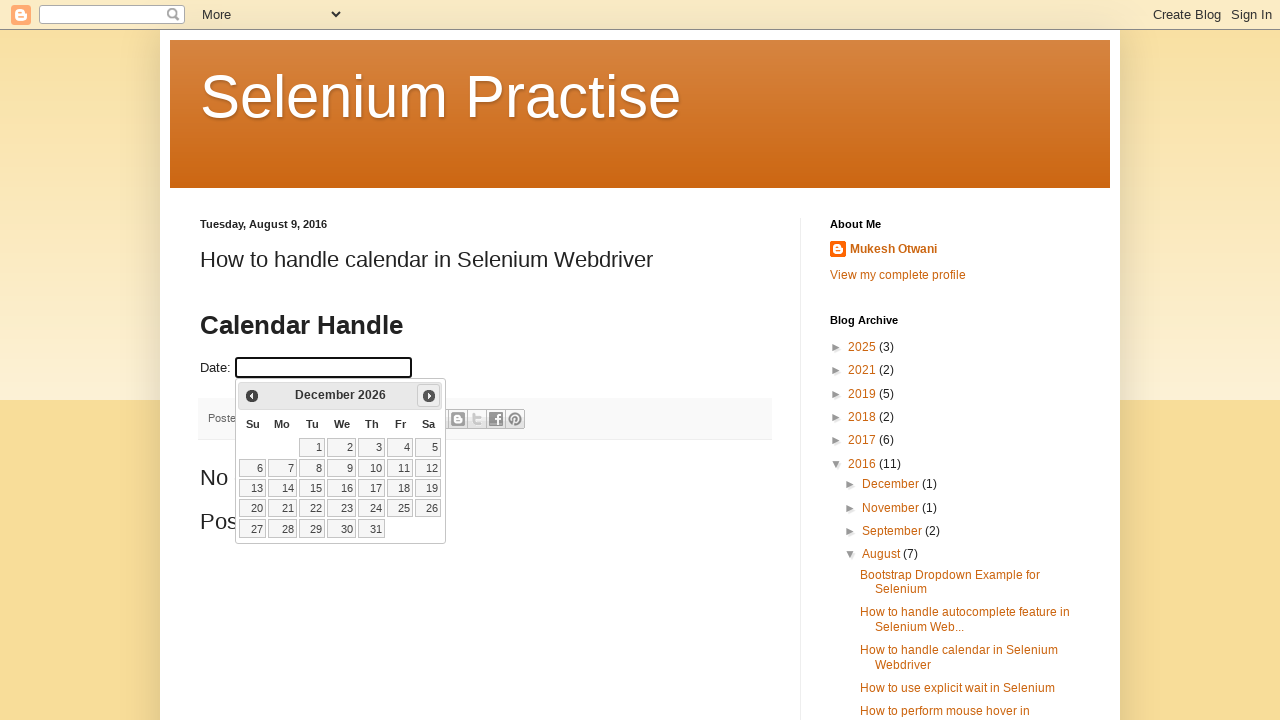

Clicked Next button to navigate forward (currently at December 2026) at (429, 396) on xpath=//span[.='Next']
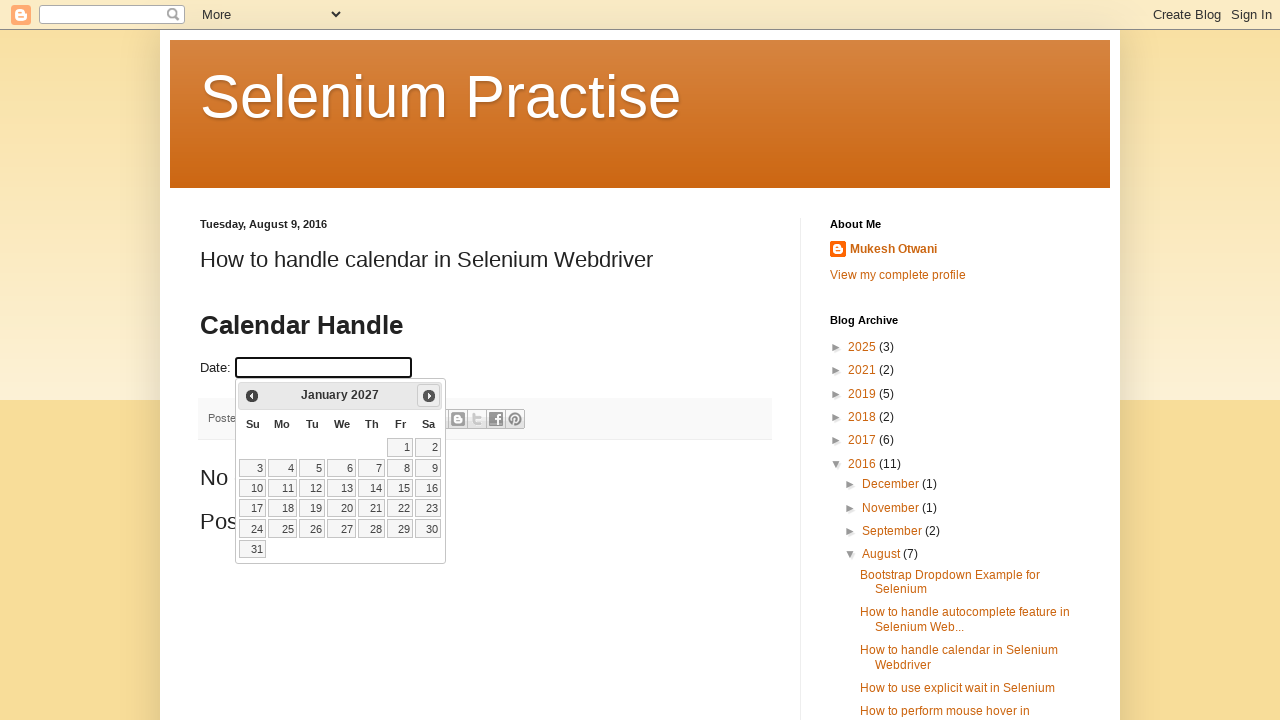

Retrieved updated month from datepicker
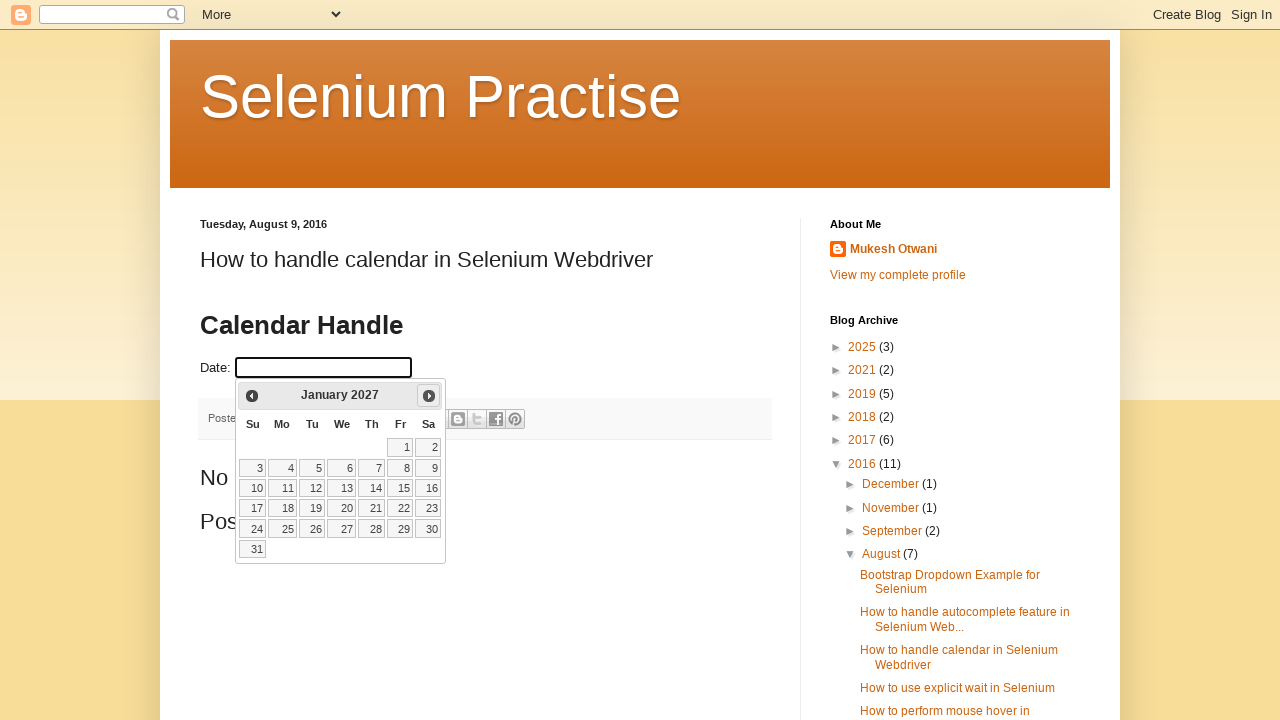

Retrieved updated year from datepicker
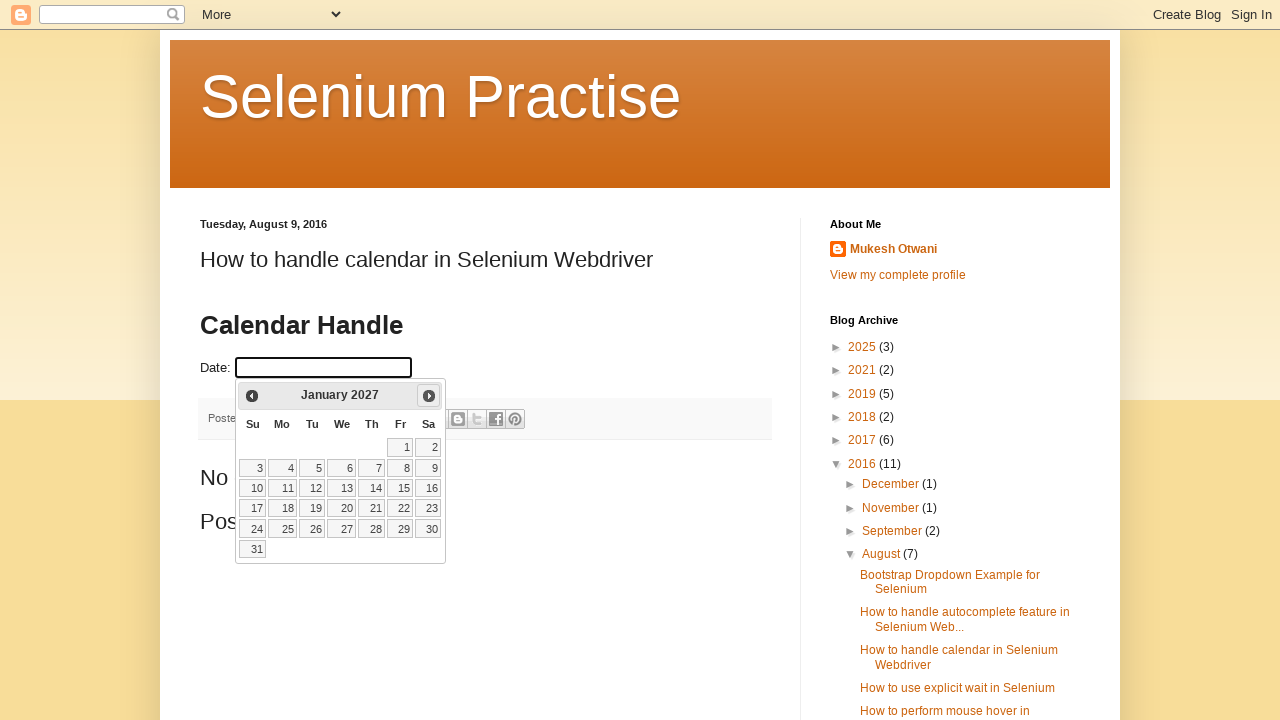

Clicked Next button to navigate forward (currently at January 2027) at (429, 396) on xpath=//span[.='Next']
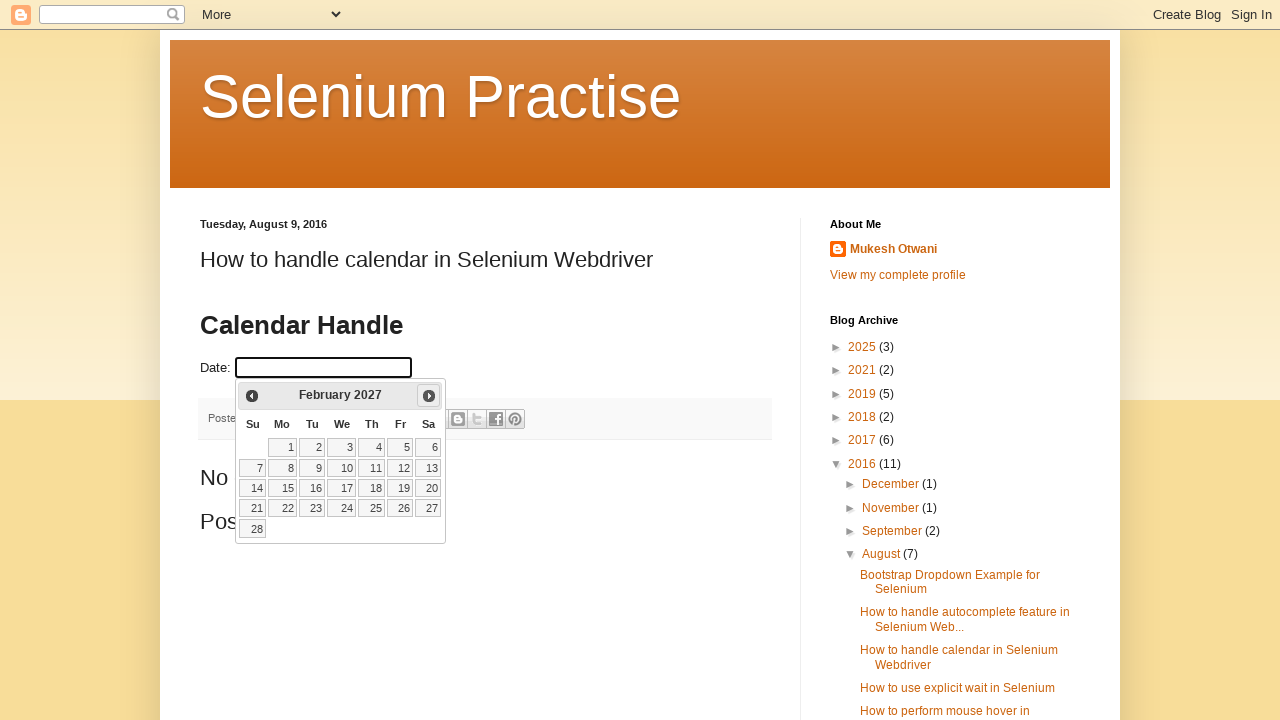

Retrieved updated month from datepicker
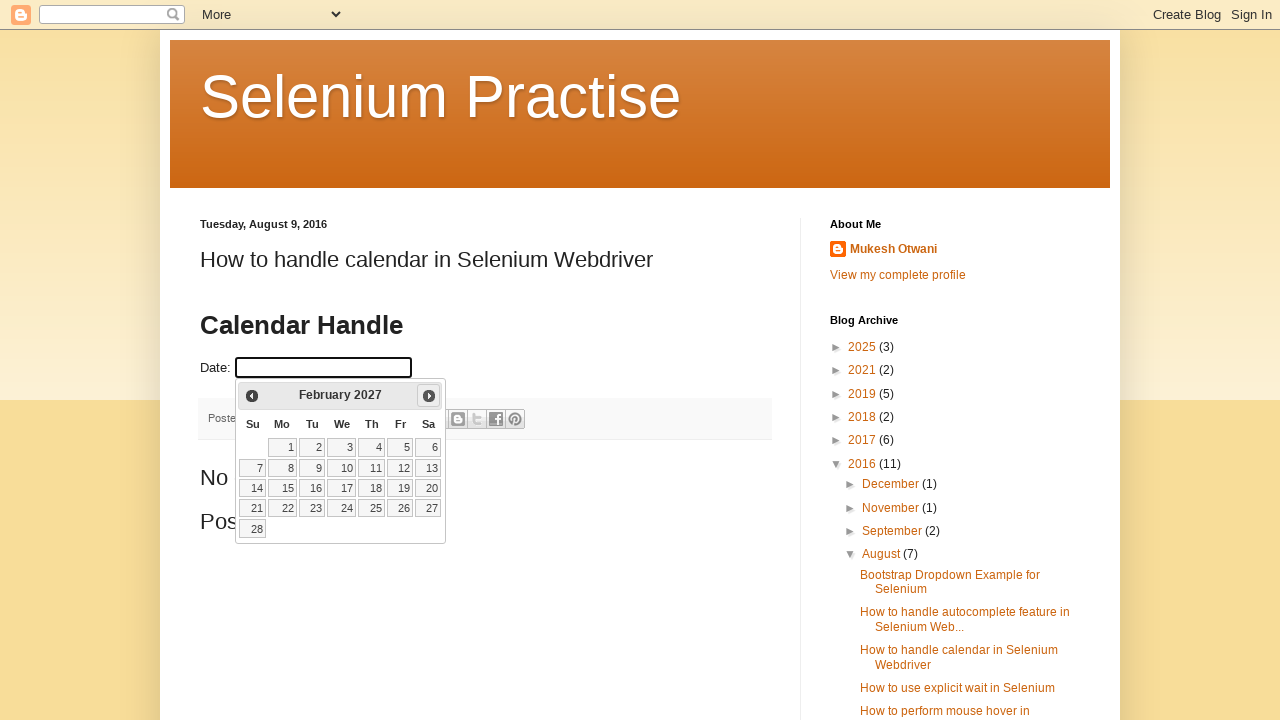

Retrieved updated year from datepicker
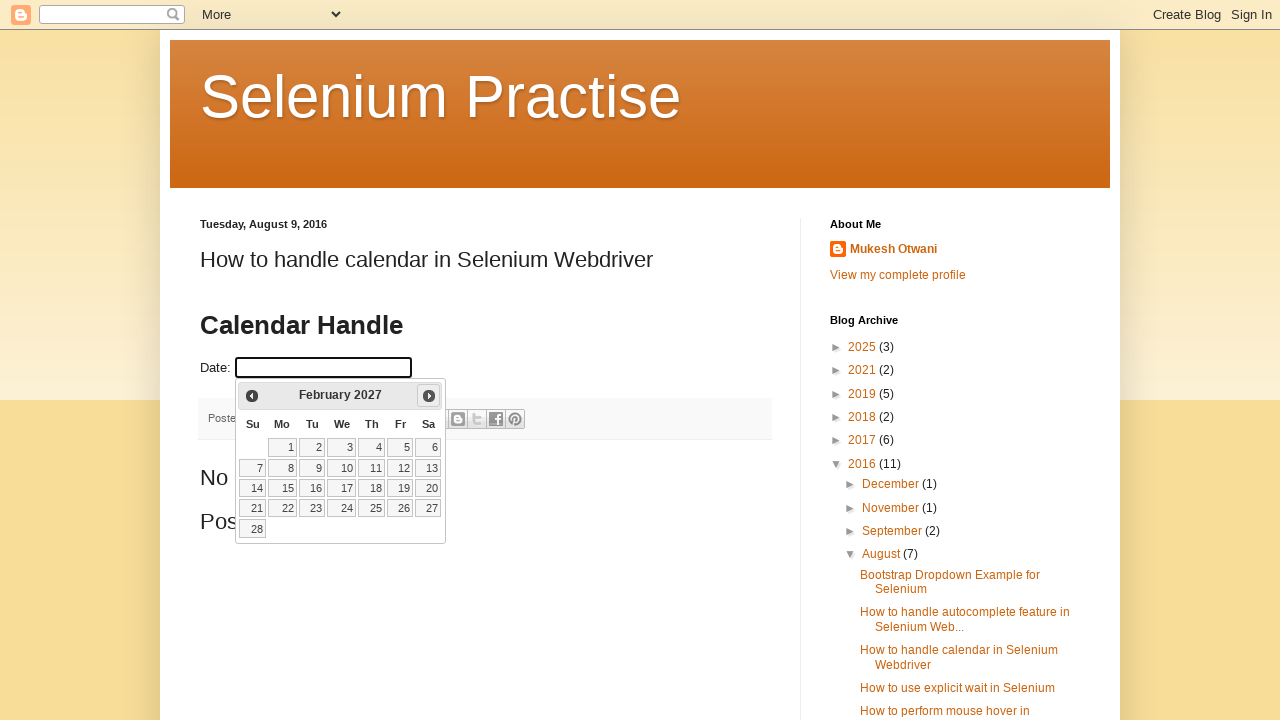

Clicked Next button to navigate forward (currently at February 2027) at (429, 396) on xpath=//span[.='Next']
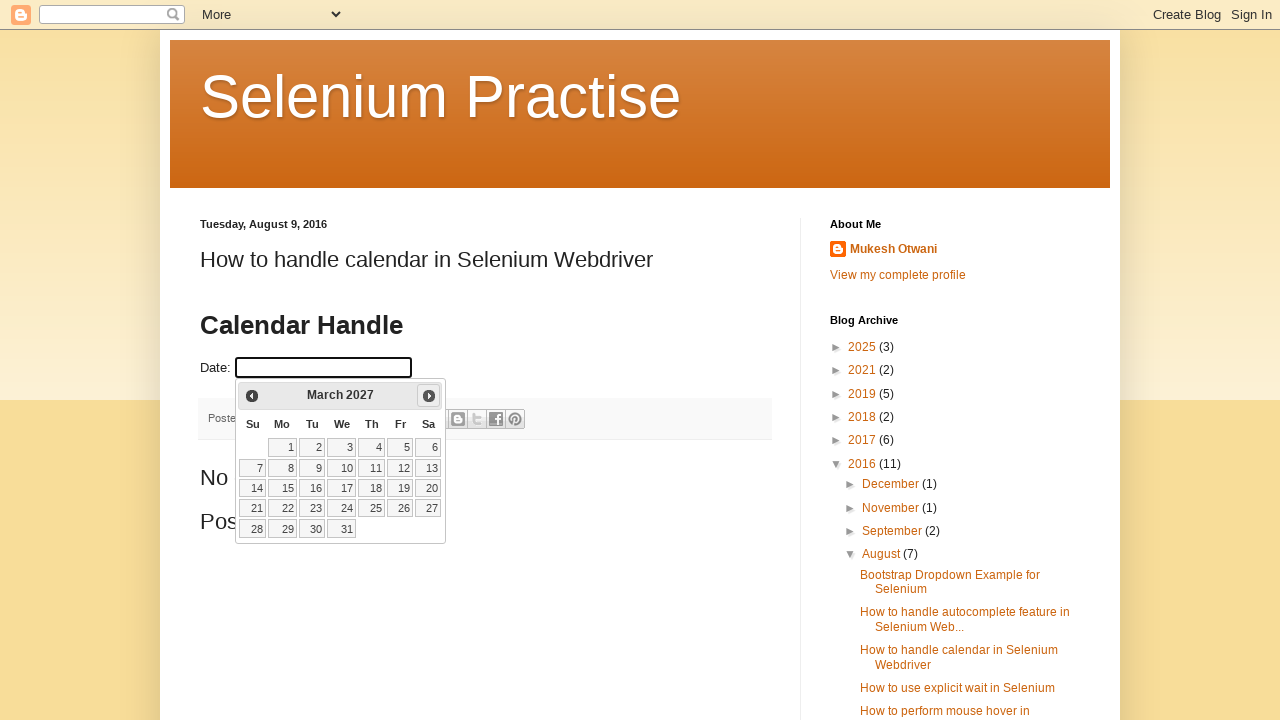

Retrieved updated month from datepicker
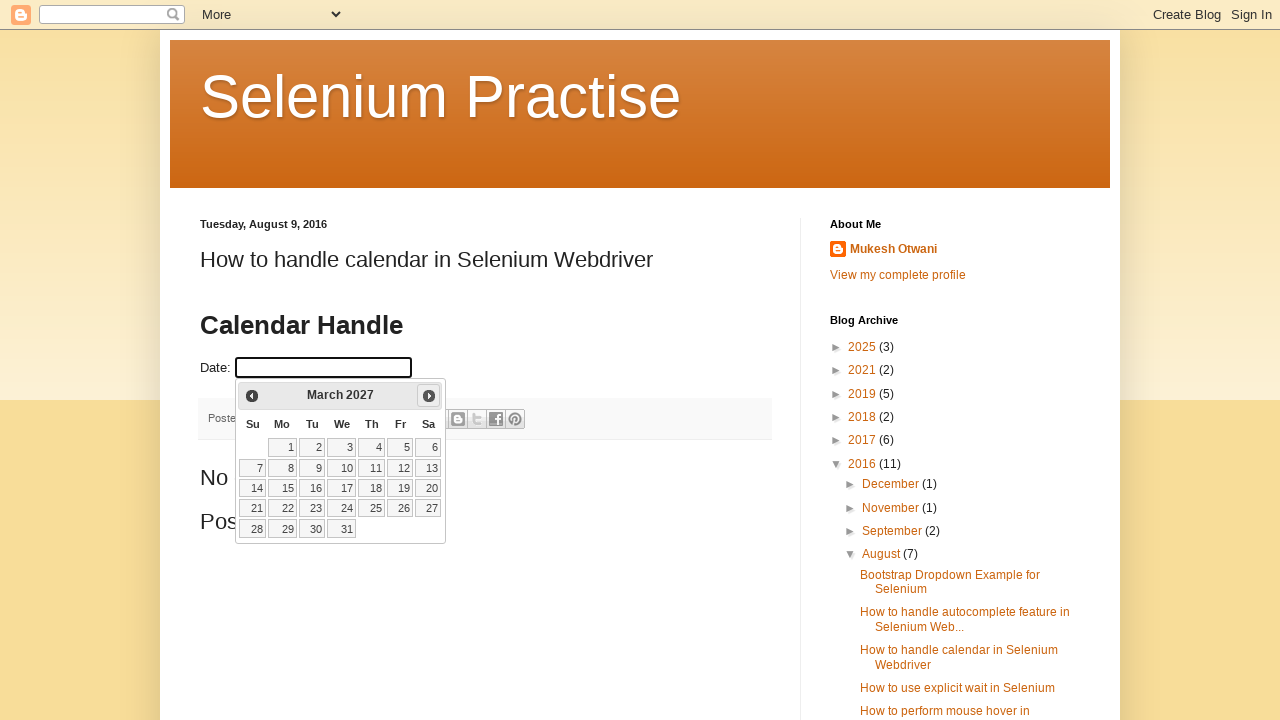

Retrieved updated year from datepicker
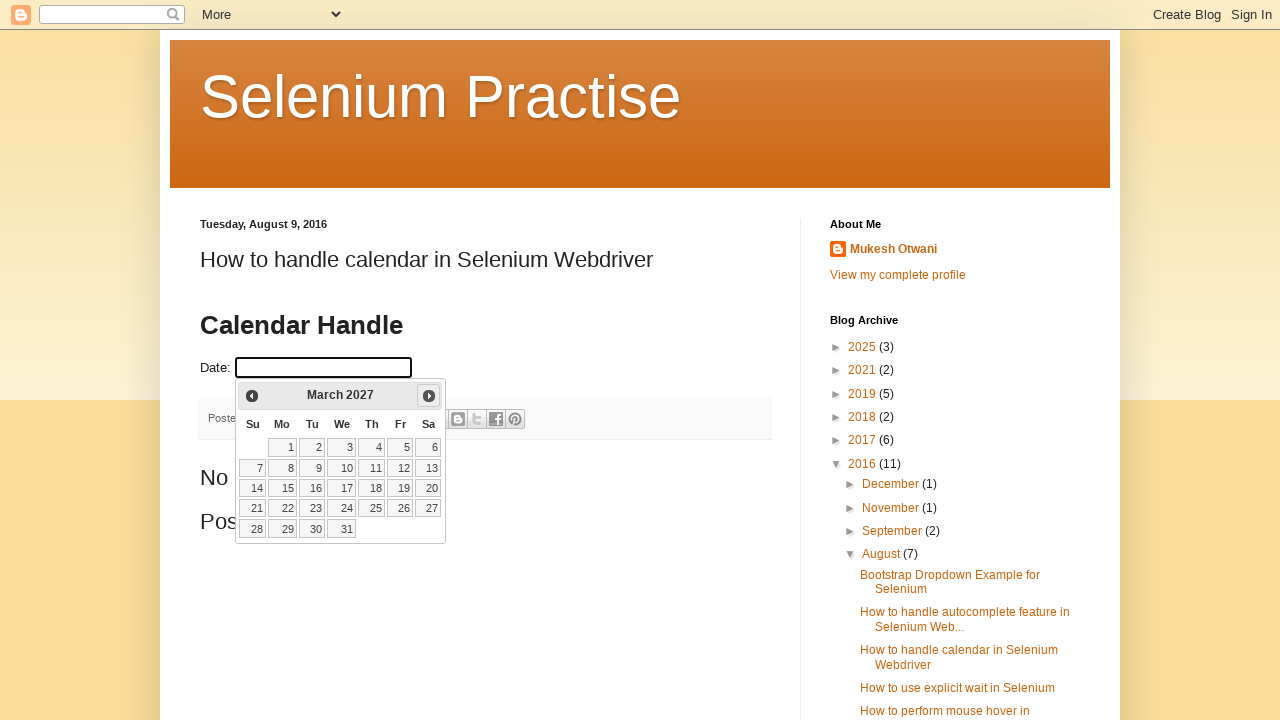

Clicked Next button to navigate forward (currently at March 2027) at (429, 396) on xpath=//span[.='Next']
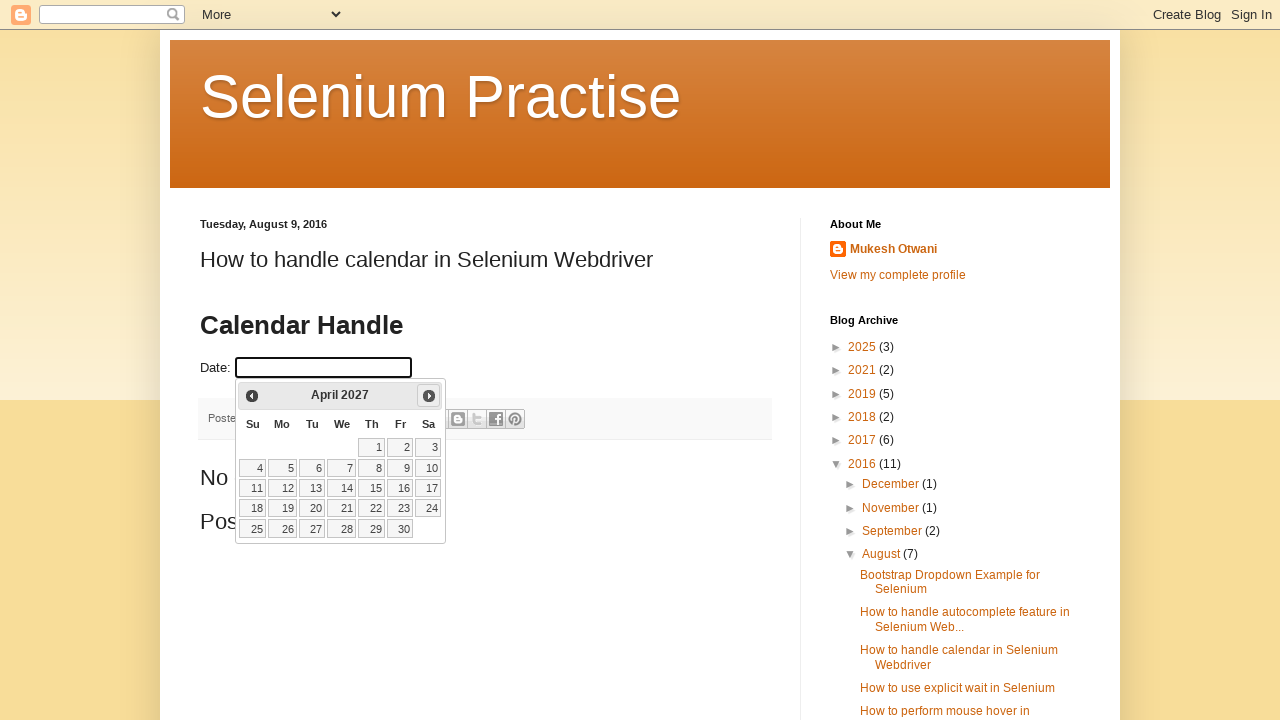

Retrieved updated month from datepicker
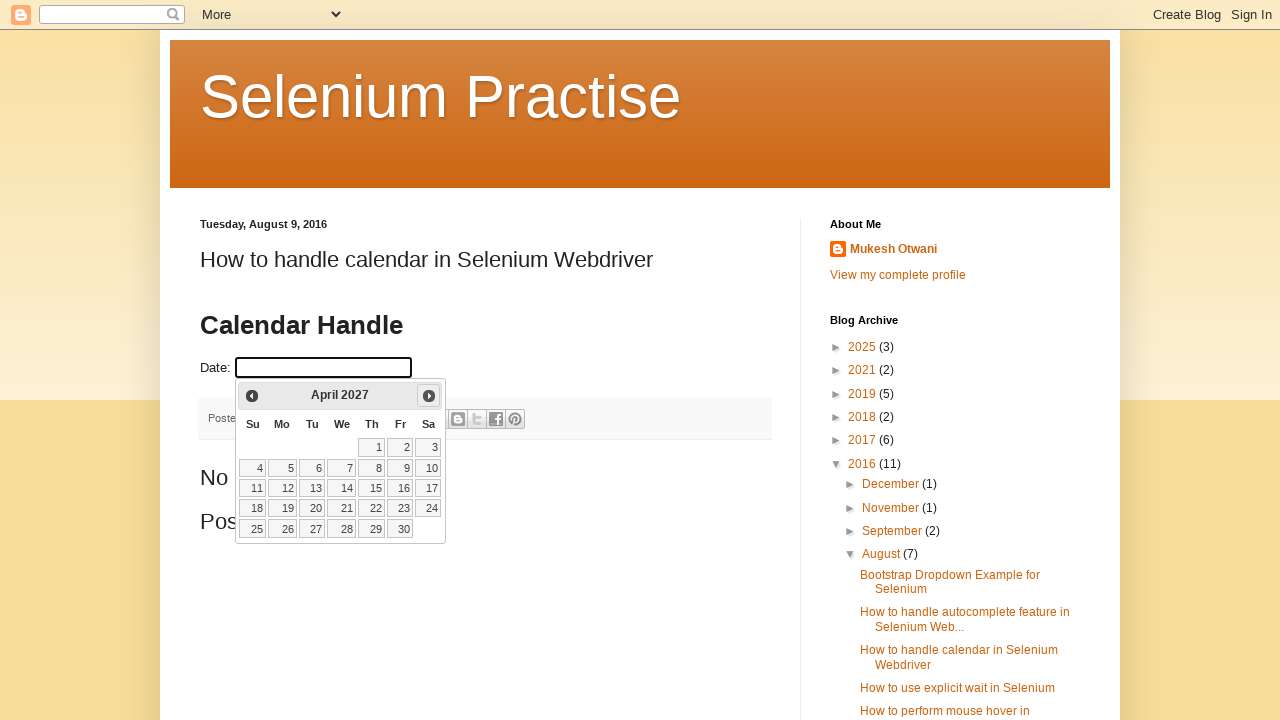

Retrieved updated year from datepicker
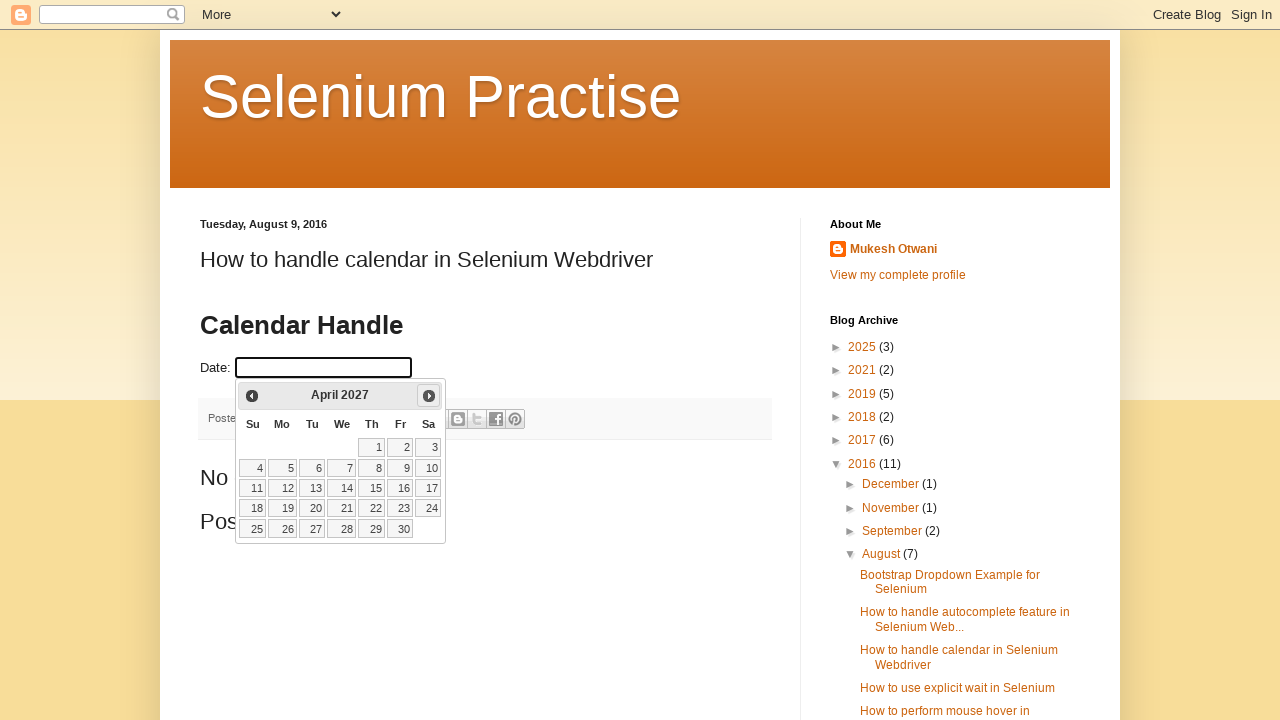

Clicked Next button to navigate forward (currently at April 2027) at (429, 396) on xpath=//span[.='Next']
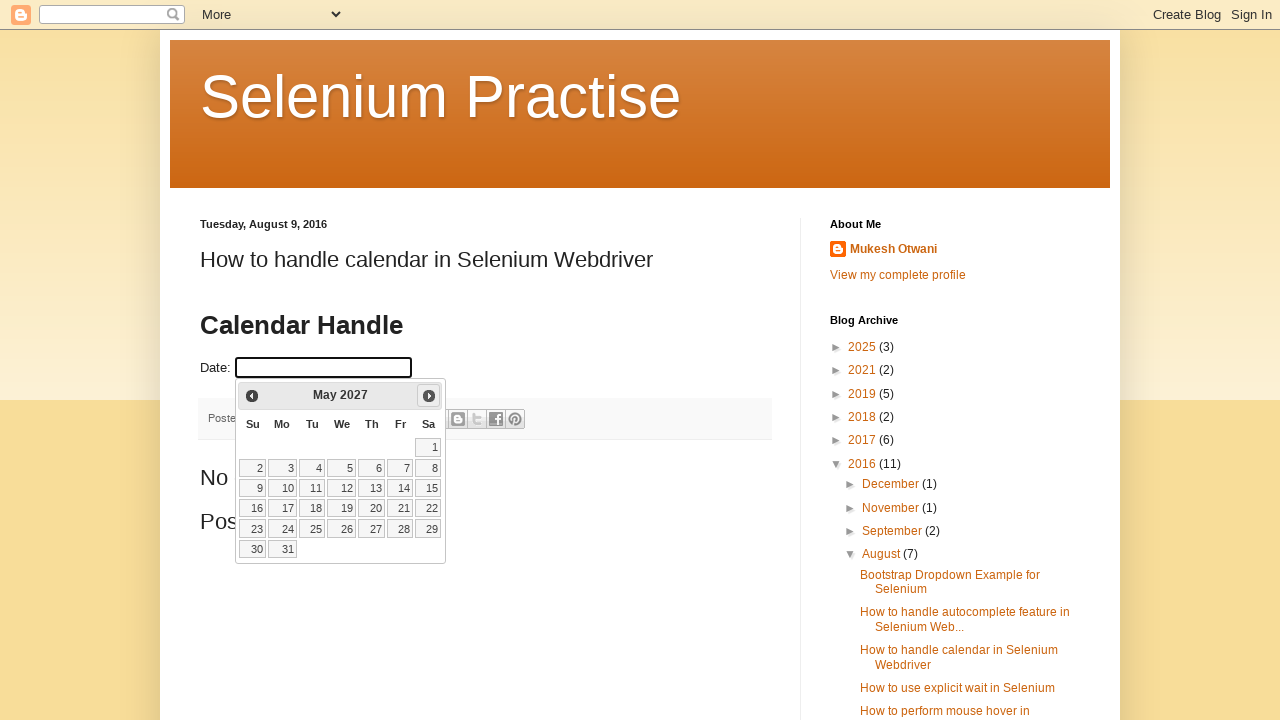

Retrieved updated month from datepicker
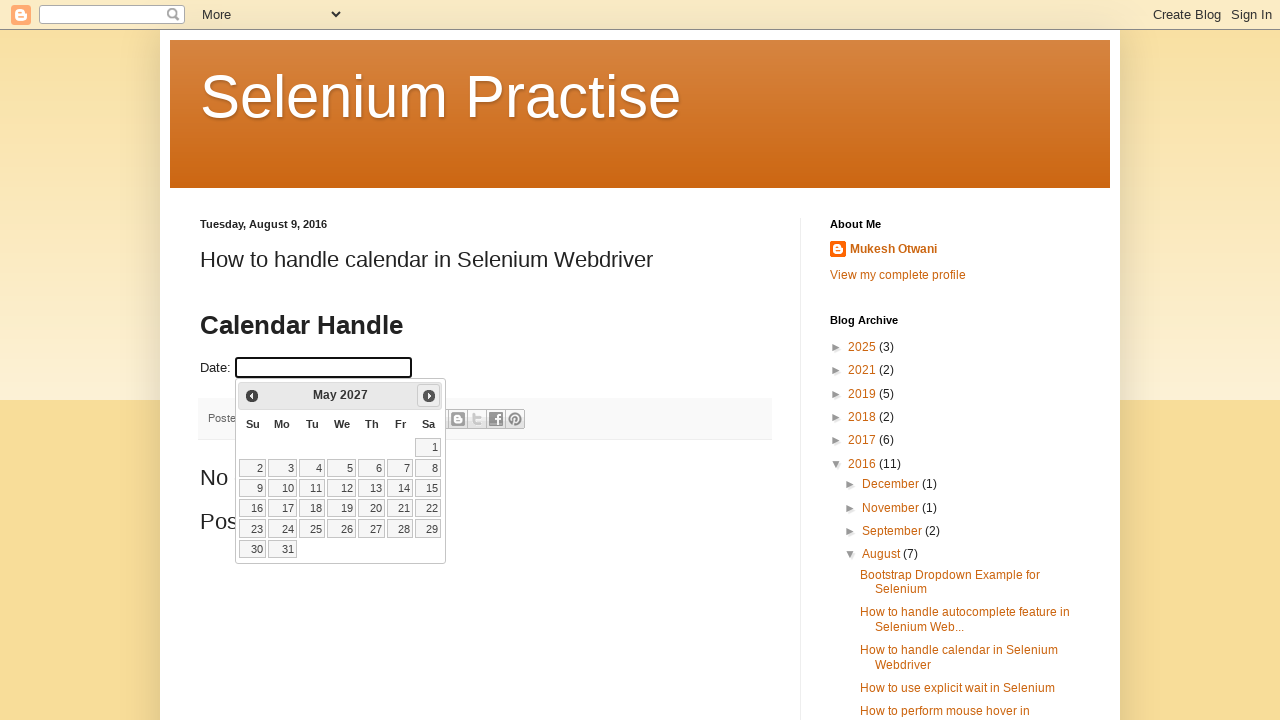

Retrieved updated year from datepicker
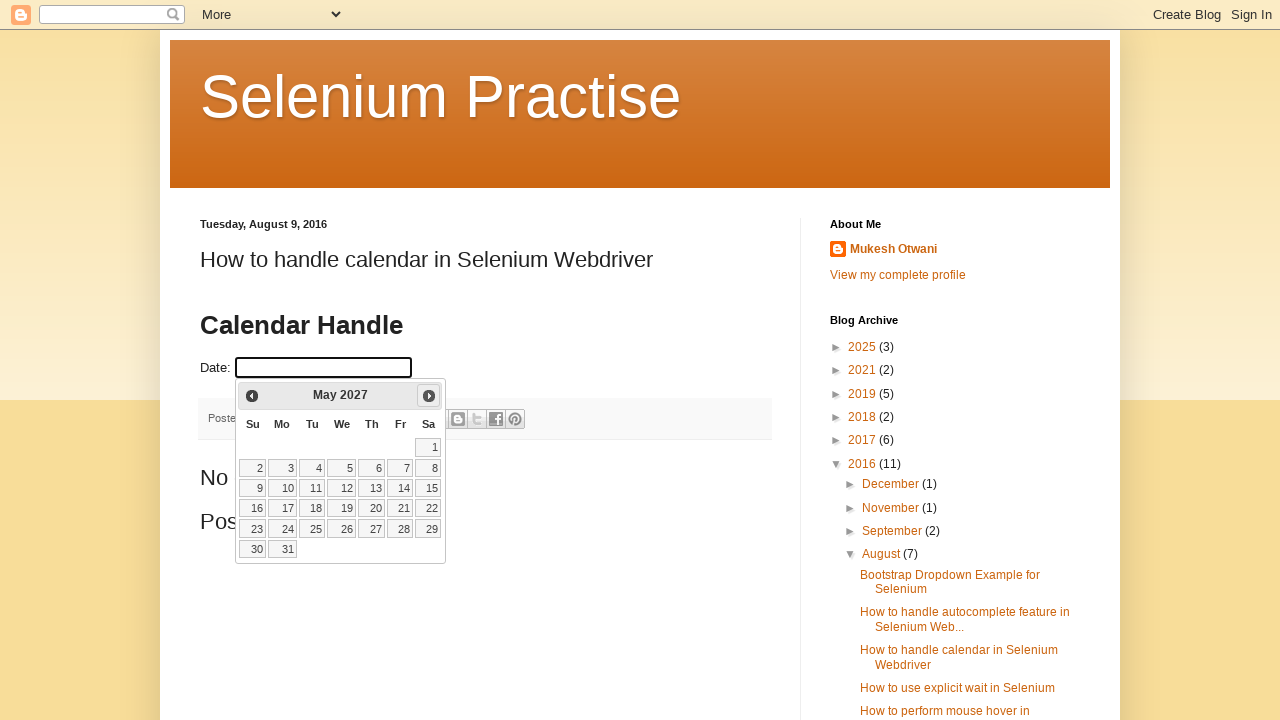

Clicked Next button to navigate forward (currently at May 2027) at (429, 396) on xpath=//span[.='Next']
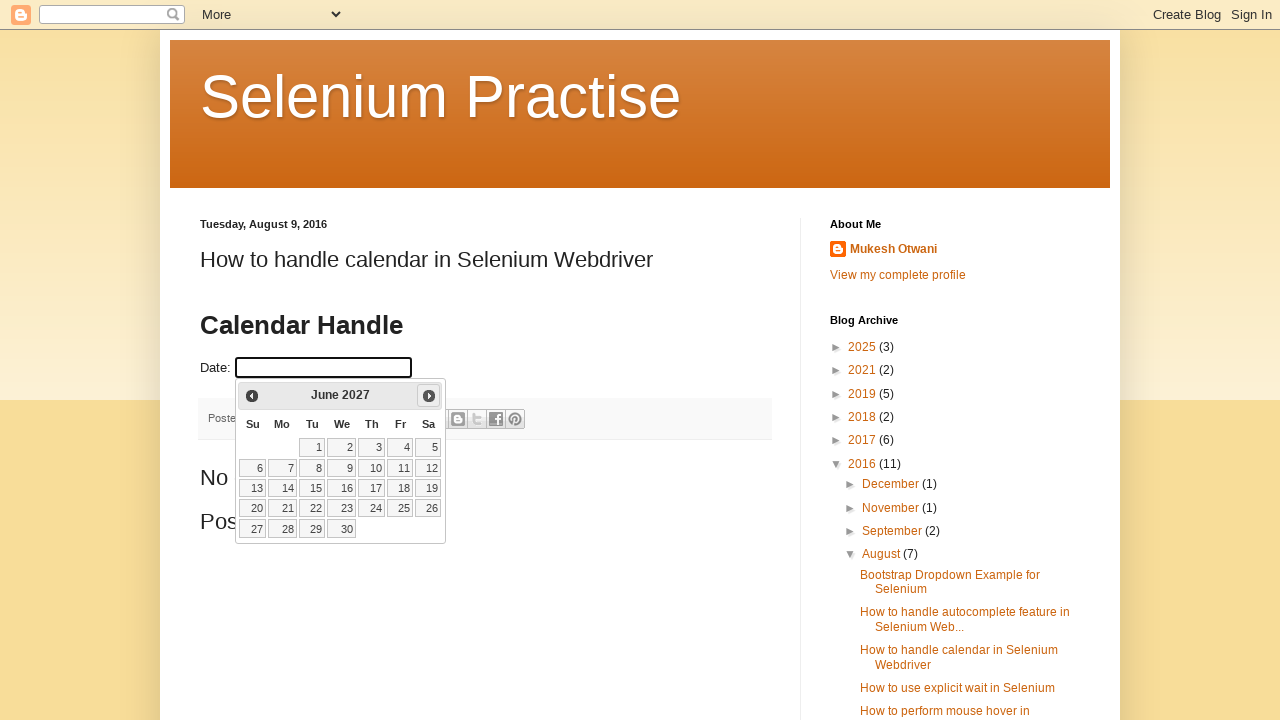

Retrieved updated month from datepicker
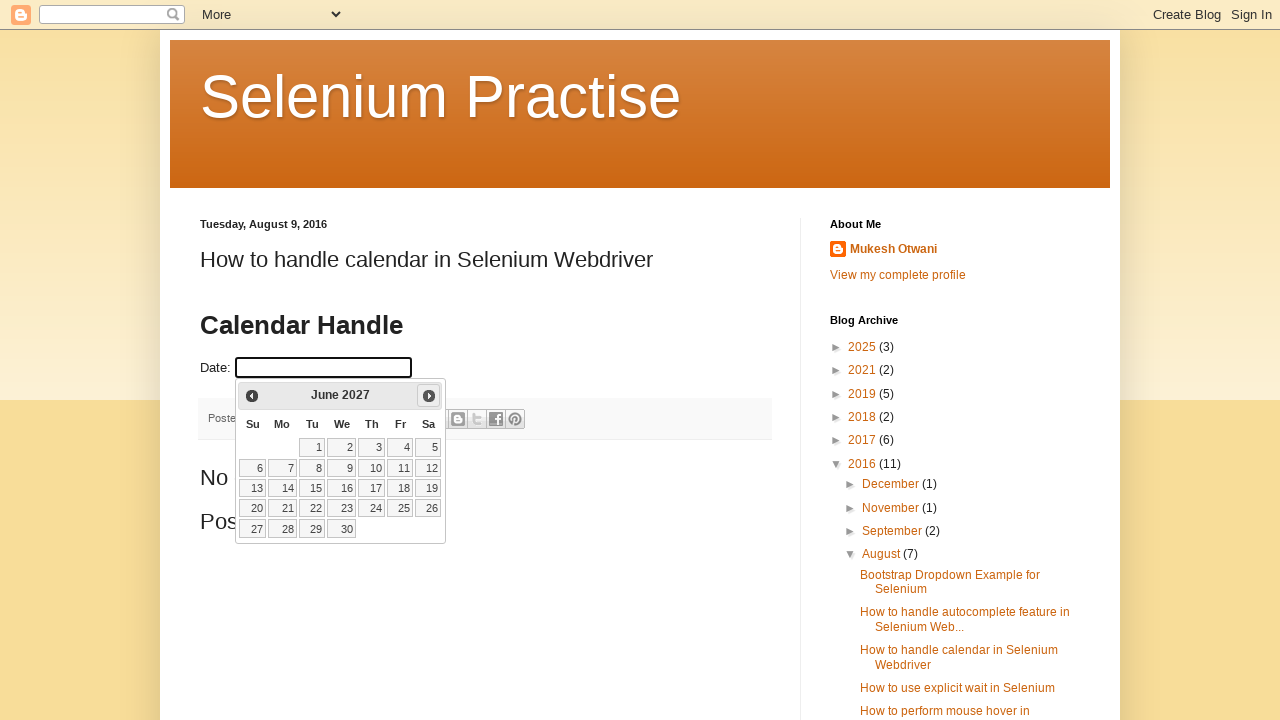

Retrieved updated year from datepicker
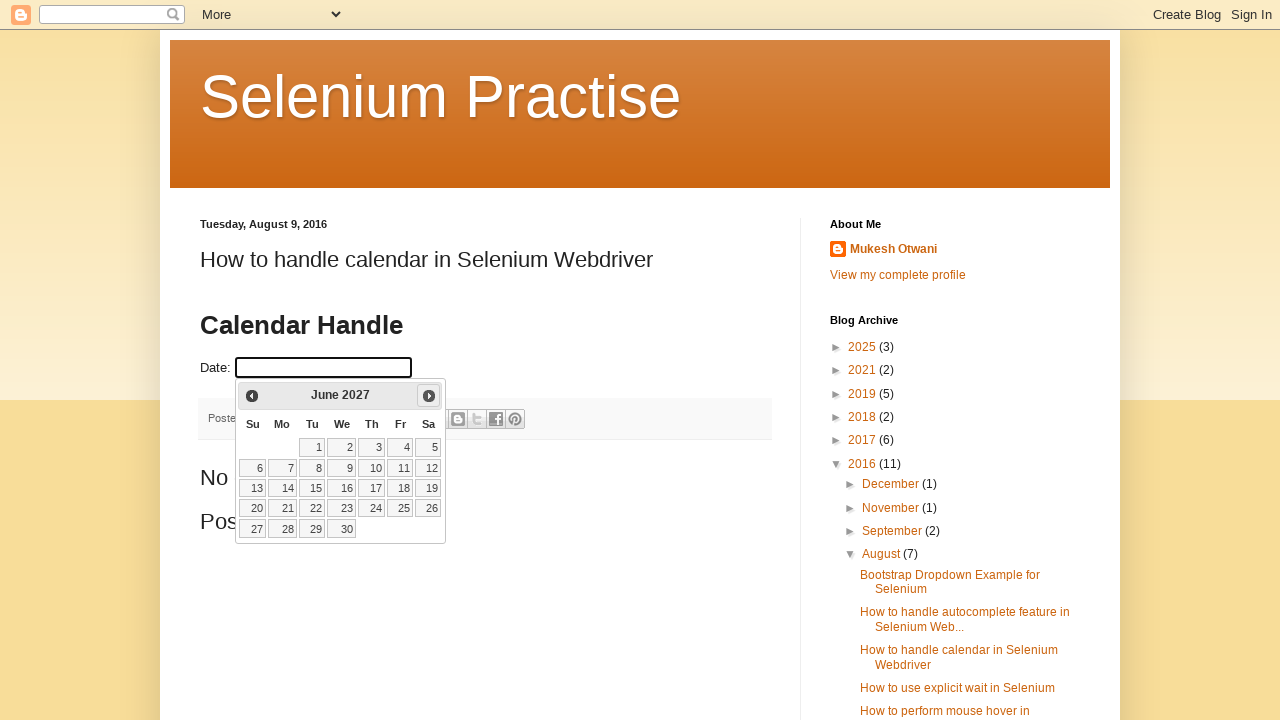

Clicked Next button to navigate forward (currently at June 2027) at (429, 396) on xpath=//span[.='Next']
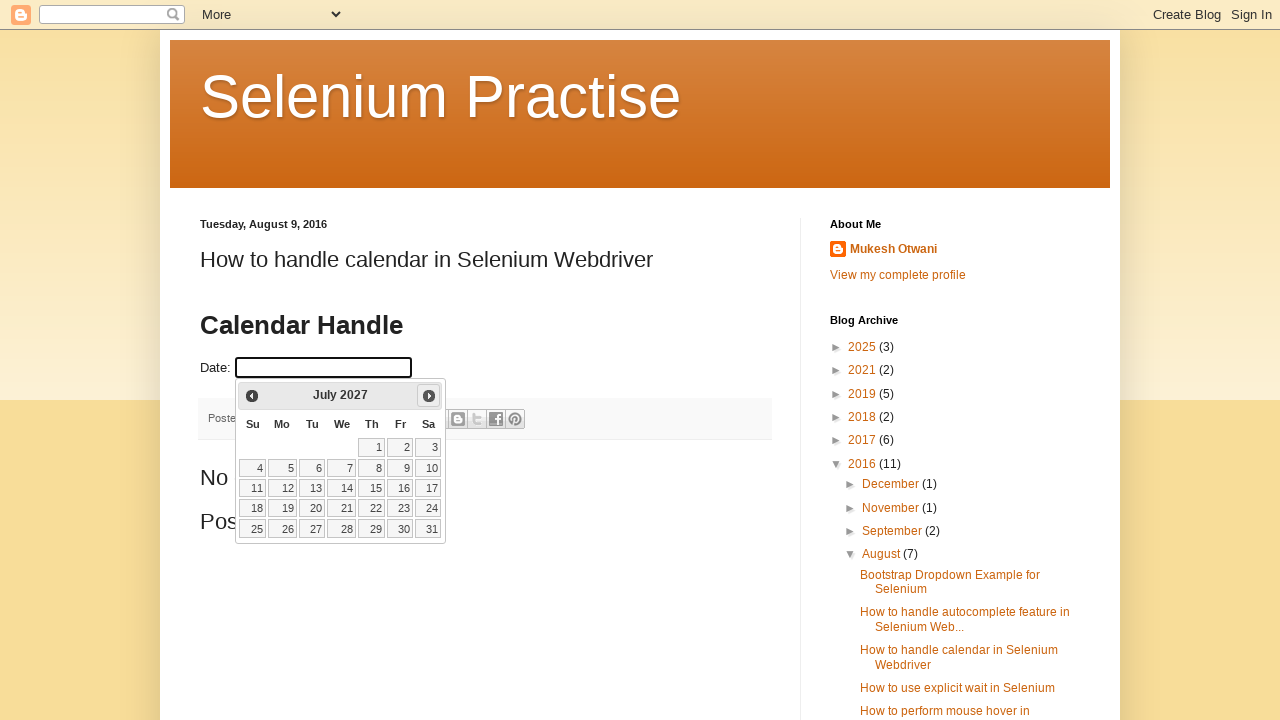

Retrieved updated month from datepicker
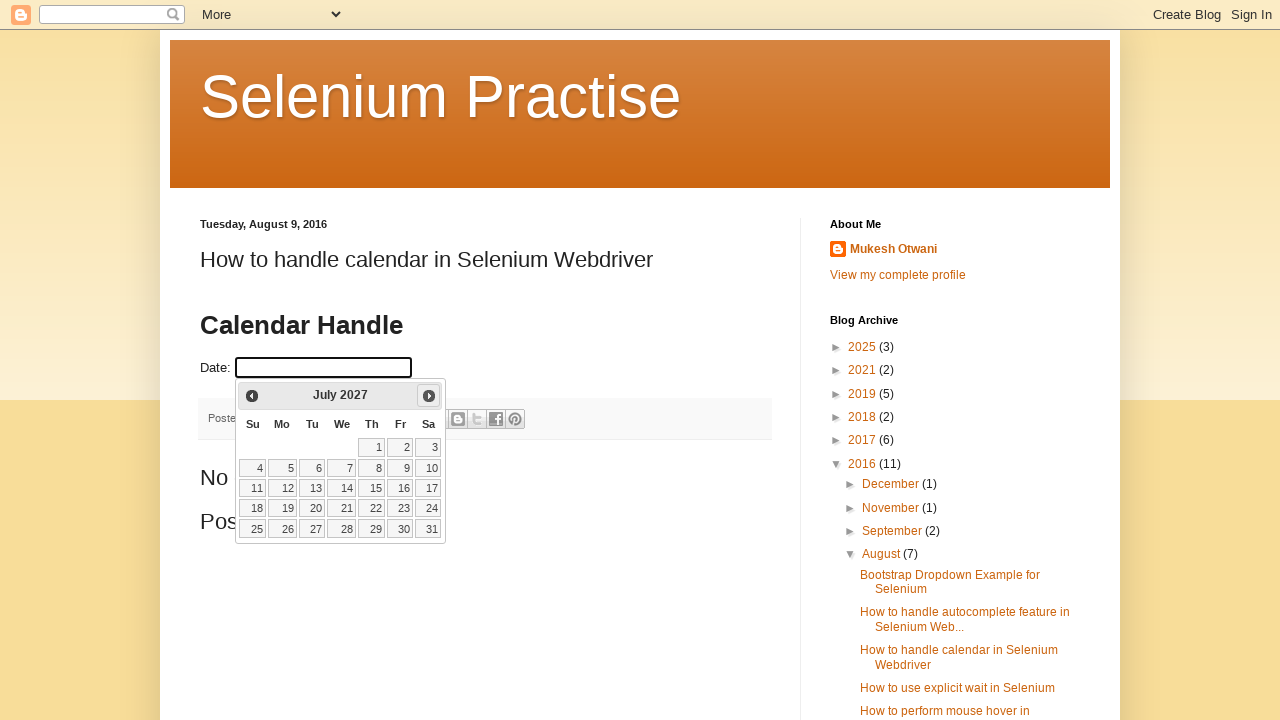

Retrieved updated year from datepicker
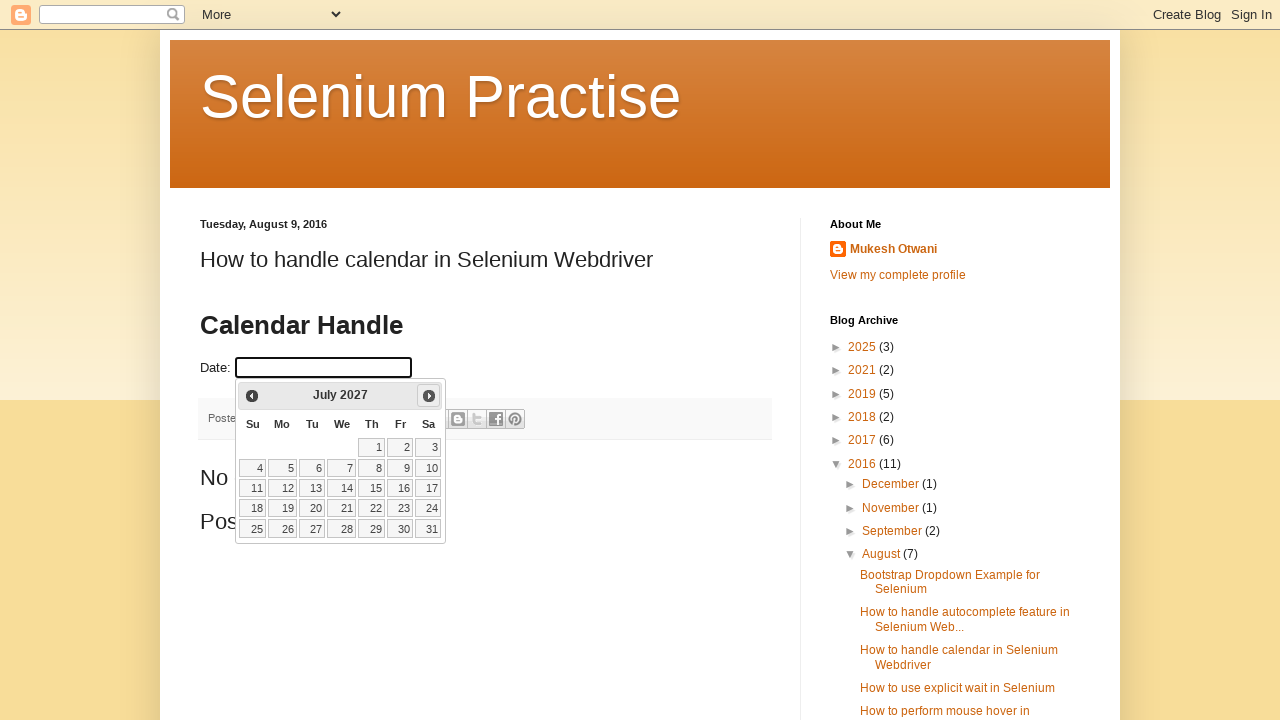

Clicked Next button to navigate forward (currently at July 2027) at (429, 396) on xpath=//span[.='Next']
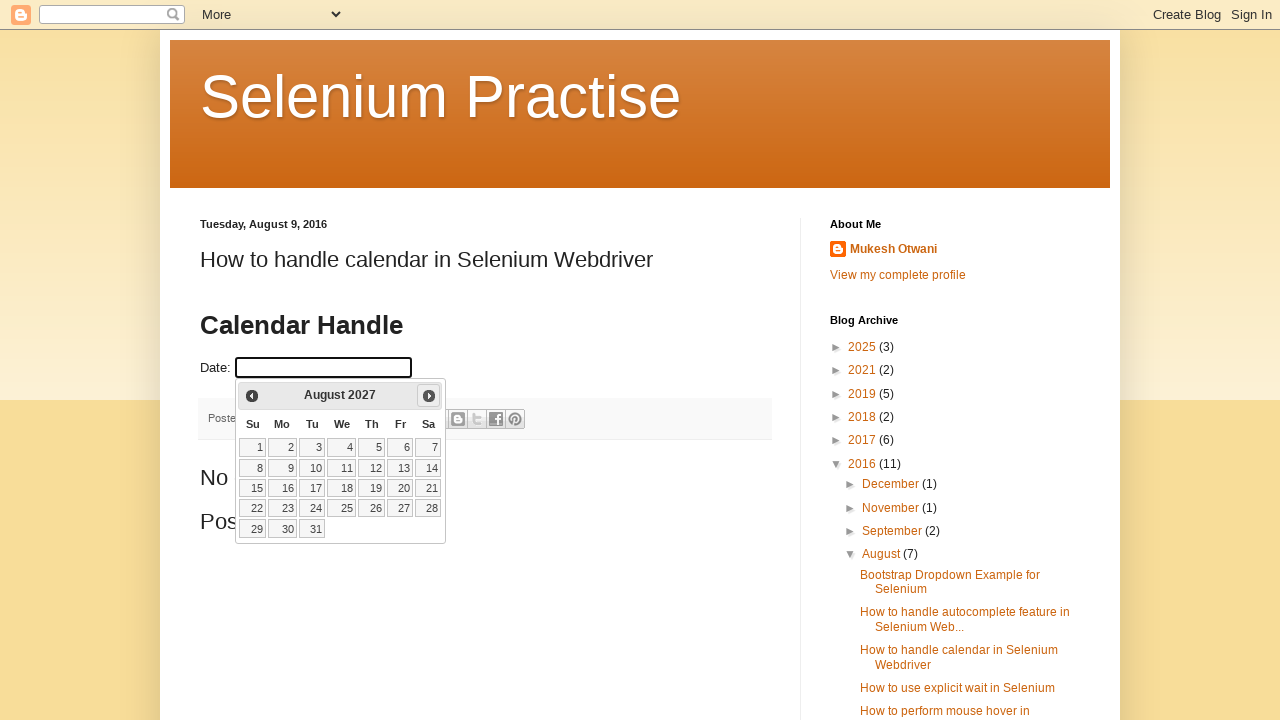

Retrieved updated month from datepicker
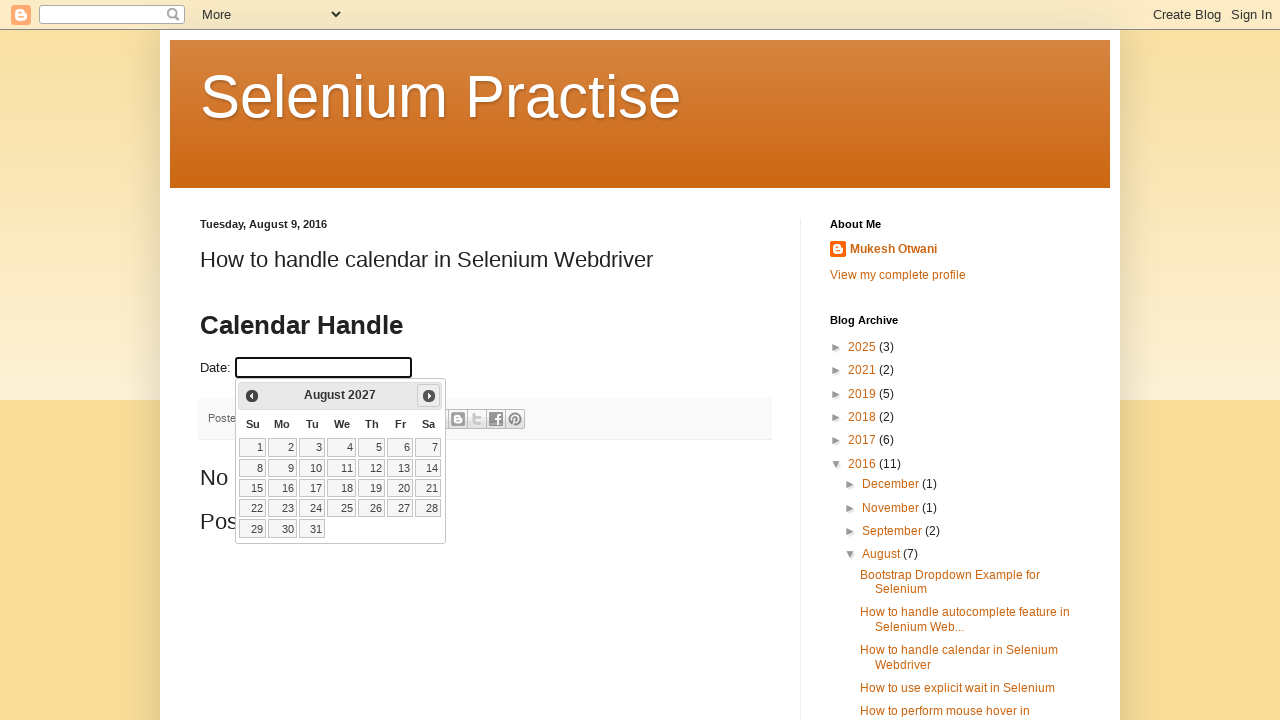

Retrieved updated year from datepicker
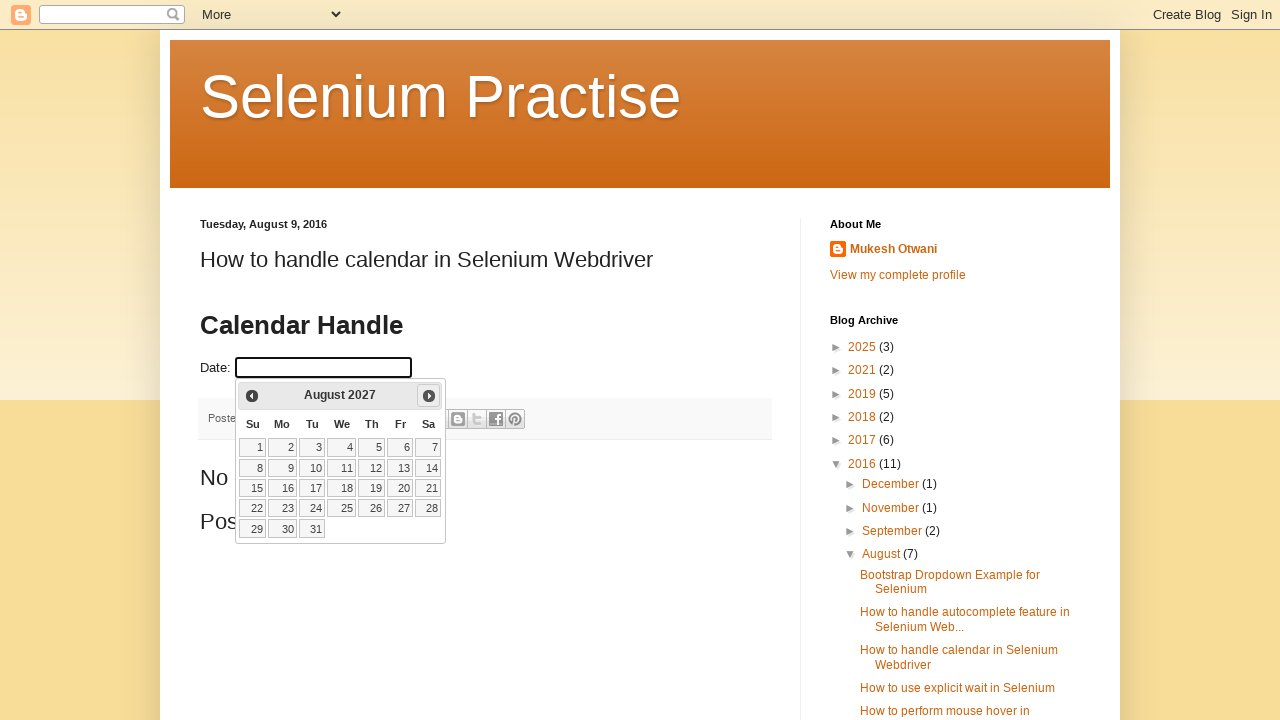

Clicked Next button to navigate forward (currently at August 2027) at (429, 396) on xpath=//span[.='Next']
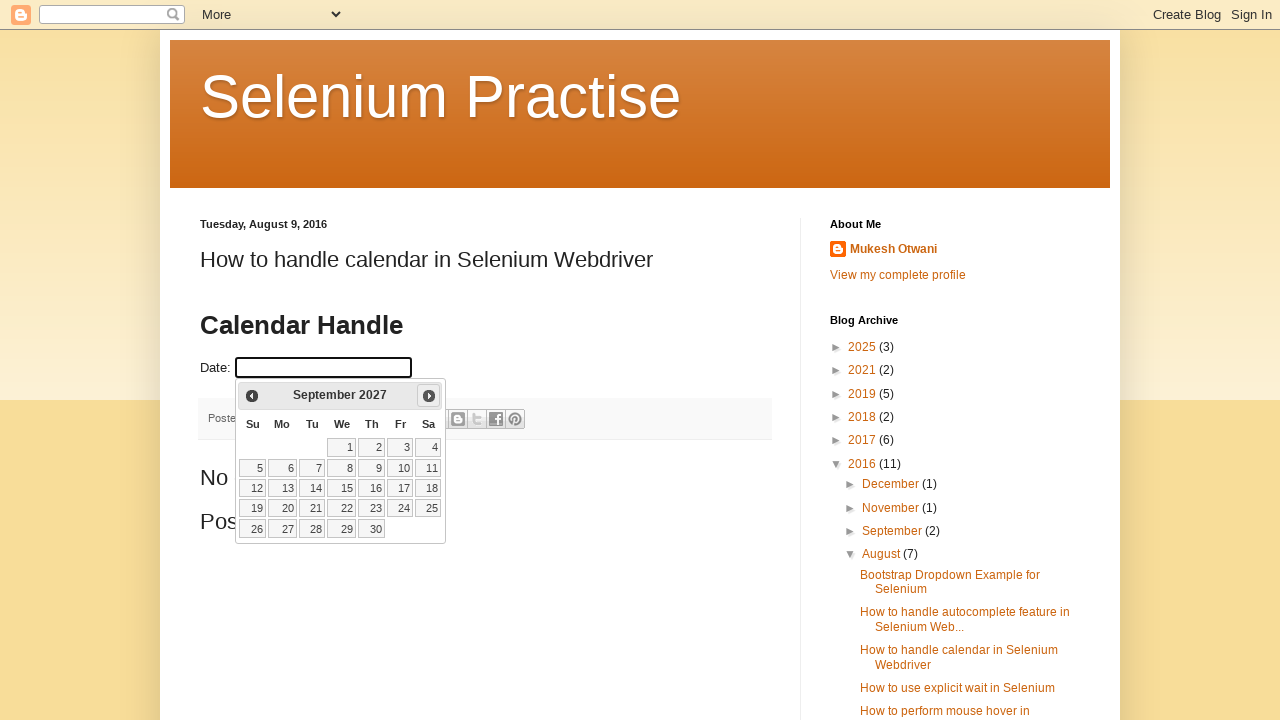

Retrieved updated month from datepicker
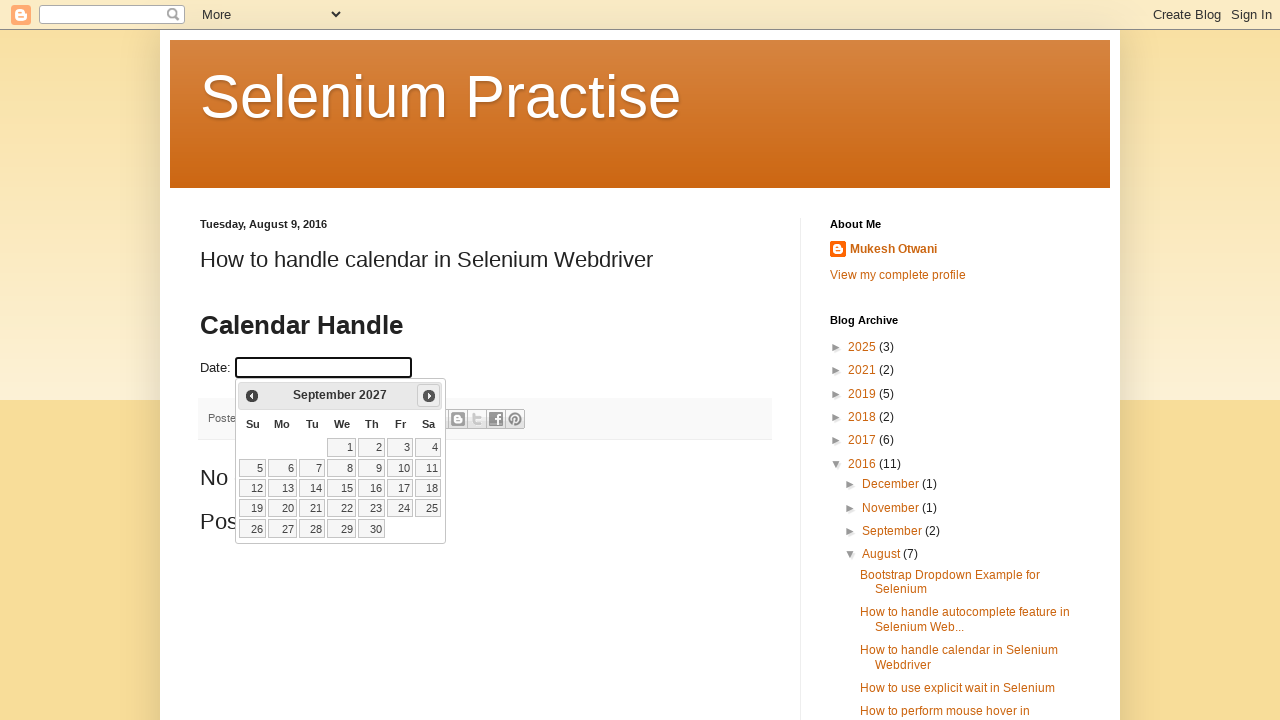

Retrieved updated year from datepicker
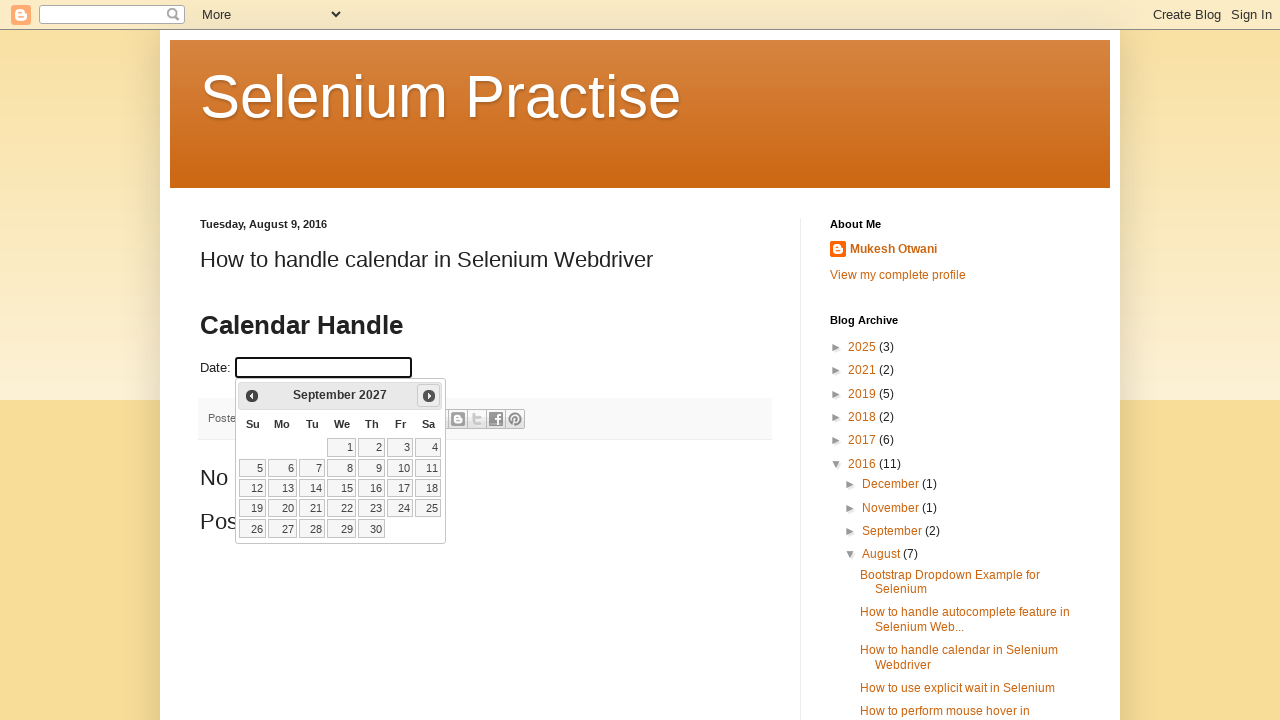

Clicked Next button to navigate forward (currently at September 2027) at (429, 396) on xpath=//span[.='Next']
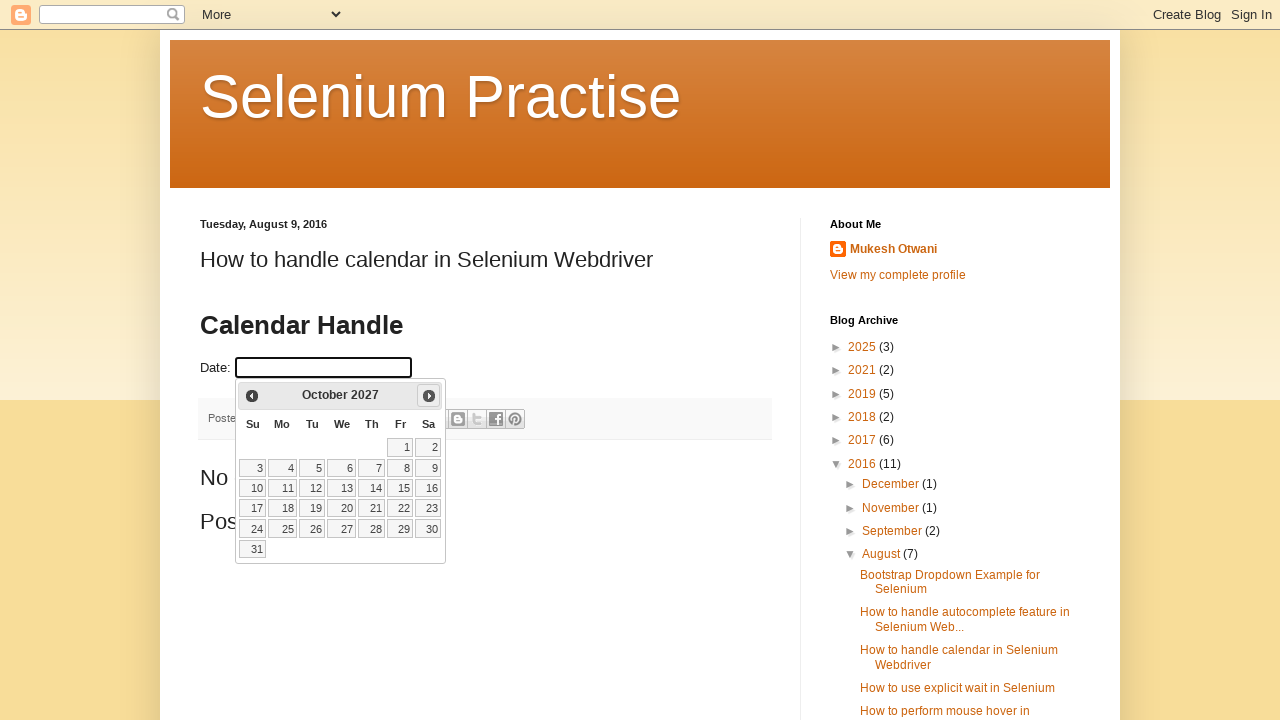

Retrieved updated month from datepicker
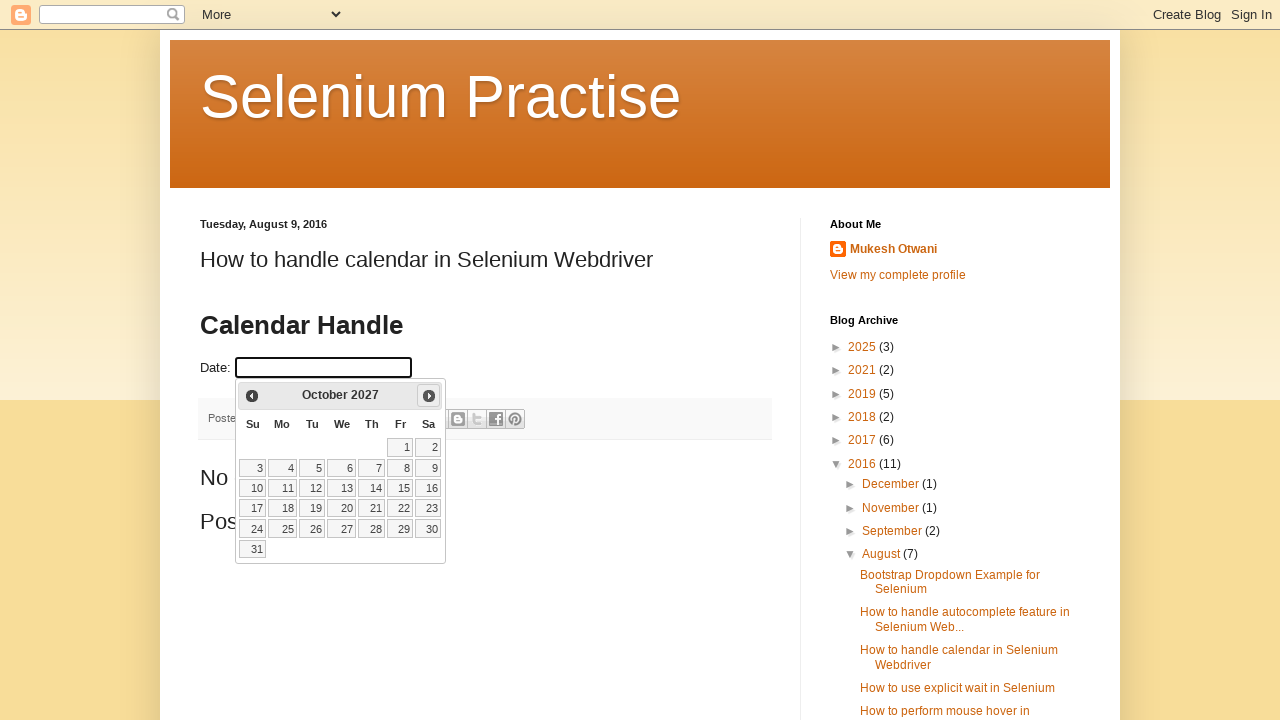

Retrieved updated year from datepicker
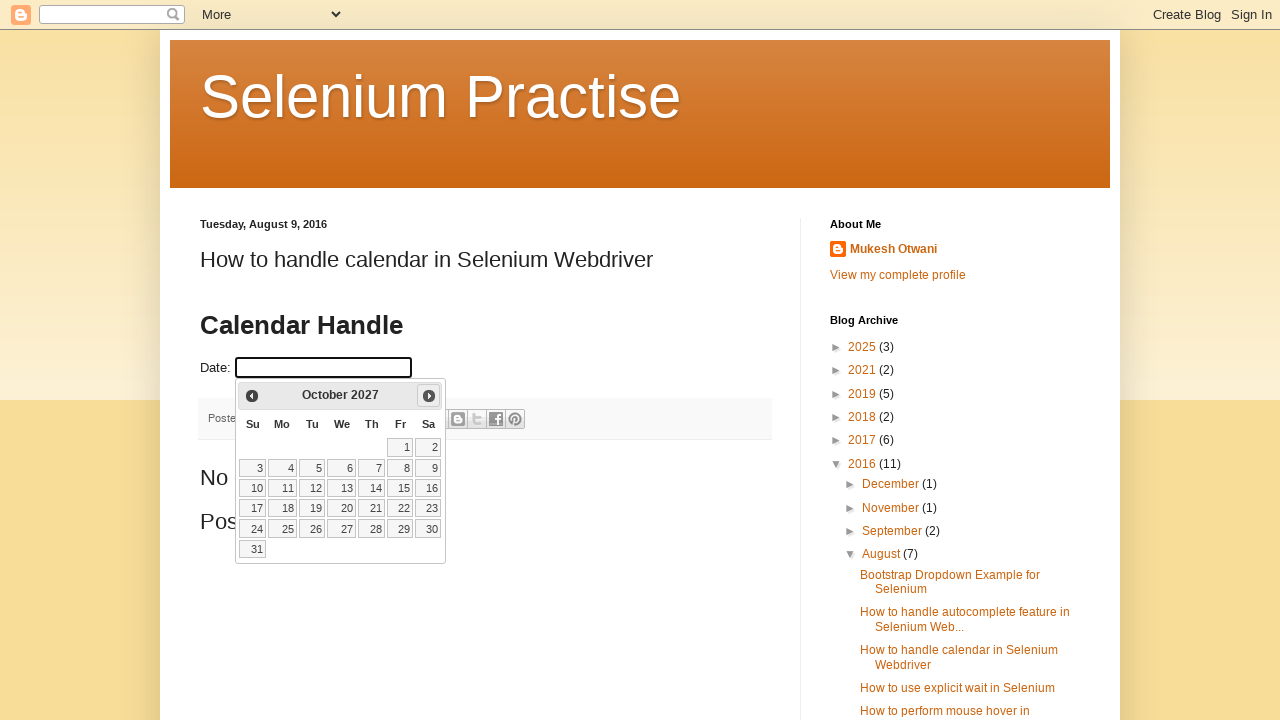

Clicked Next button to navigate forward (currently at October 2027) at (429, 396) on xpath=//span[.='Next']
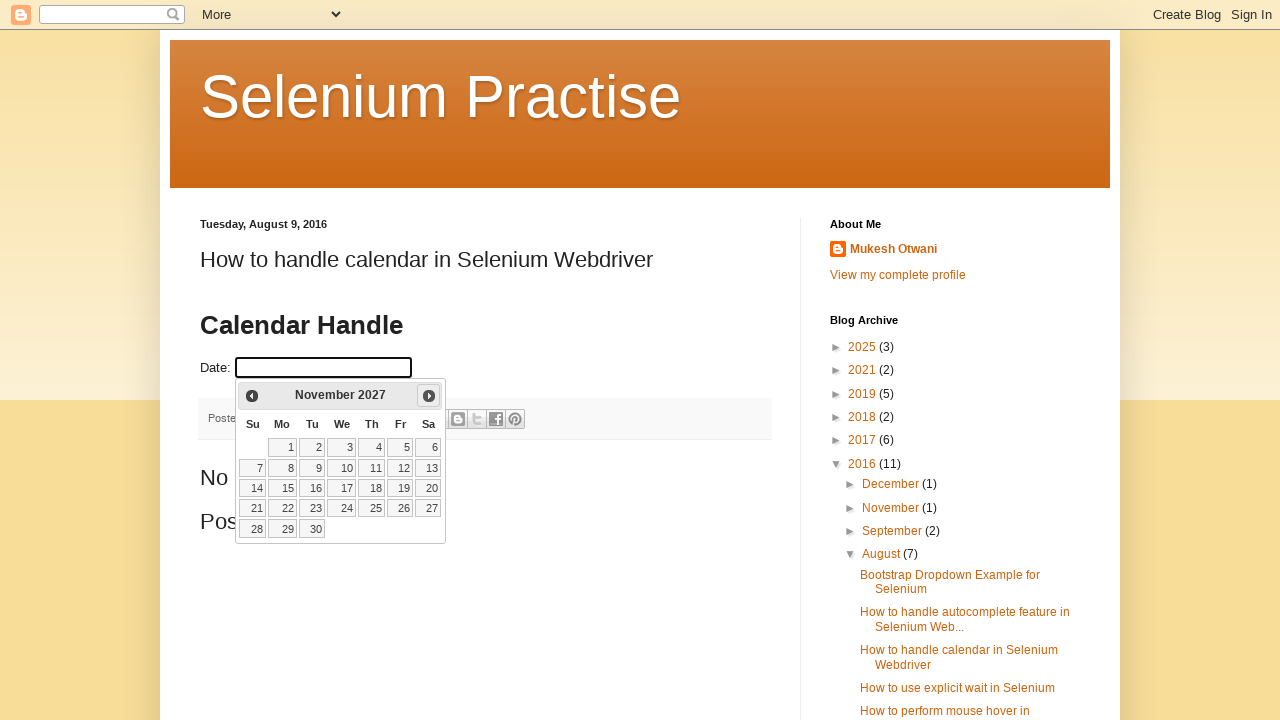

Retrieved updated month from datepicker
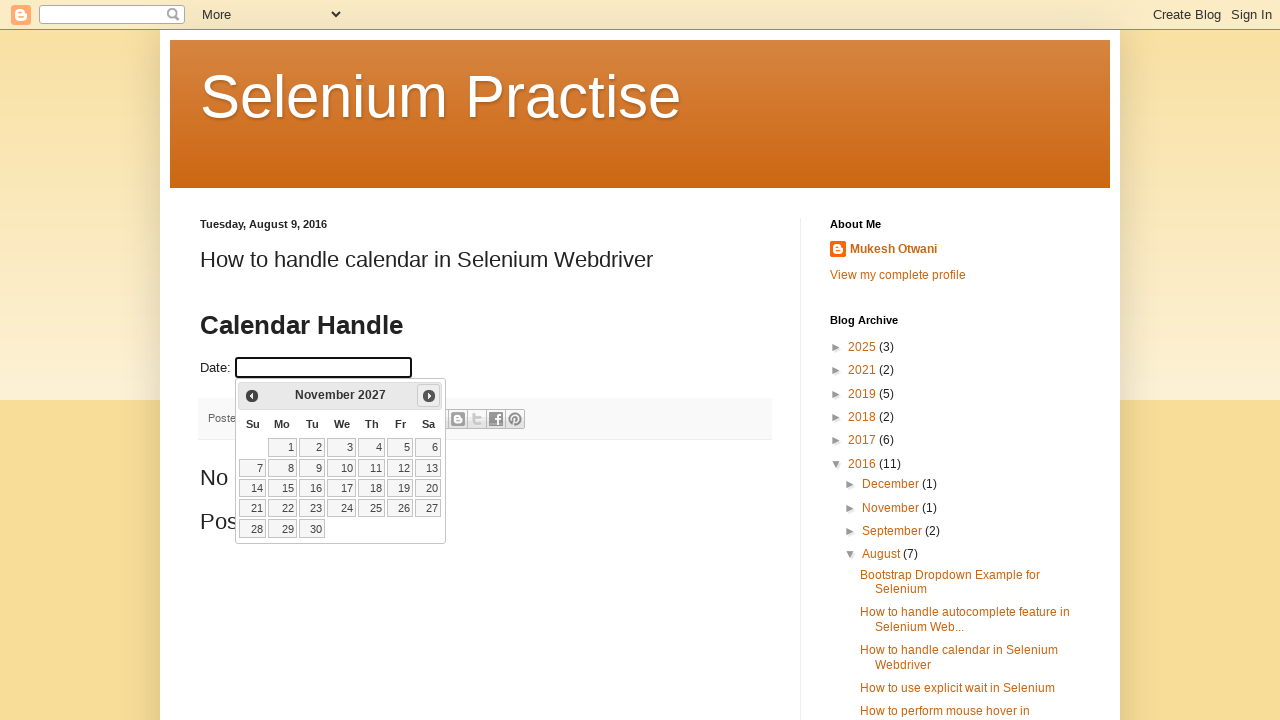

Retrieved updated year from datepicker
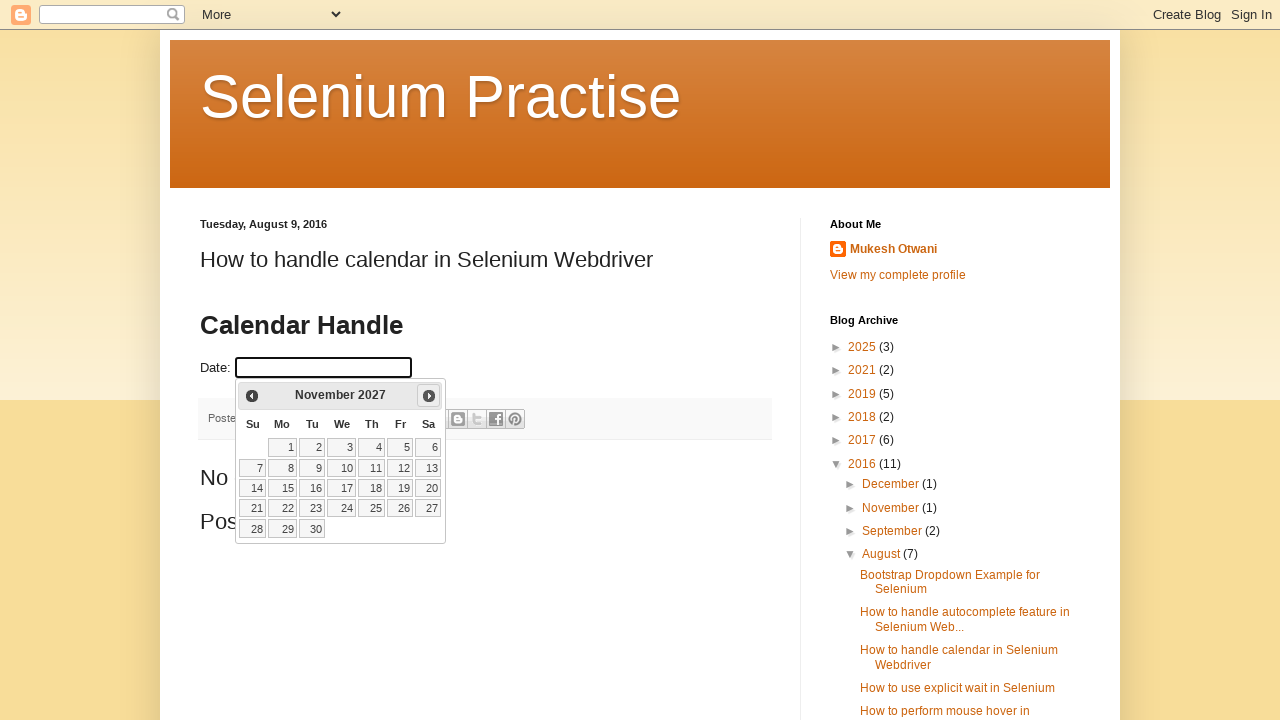

Clicked Next button to navigate forward (currently at November 2027) at (429, 396) on xpath=//span[.='Next']
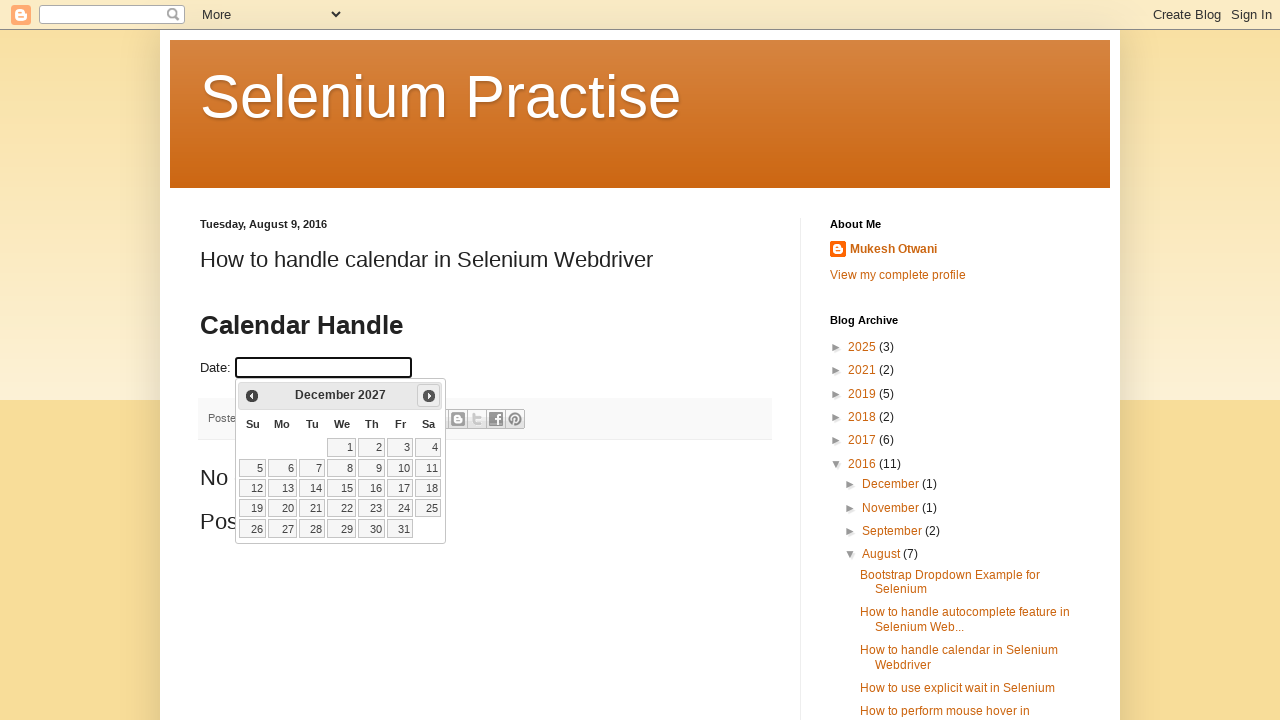

Retrieved updated month from datepicker
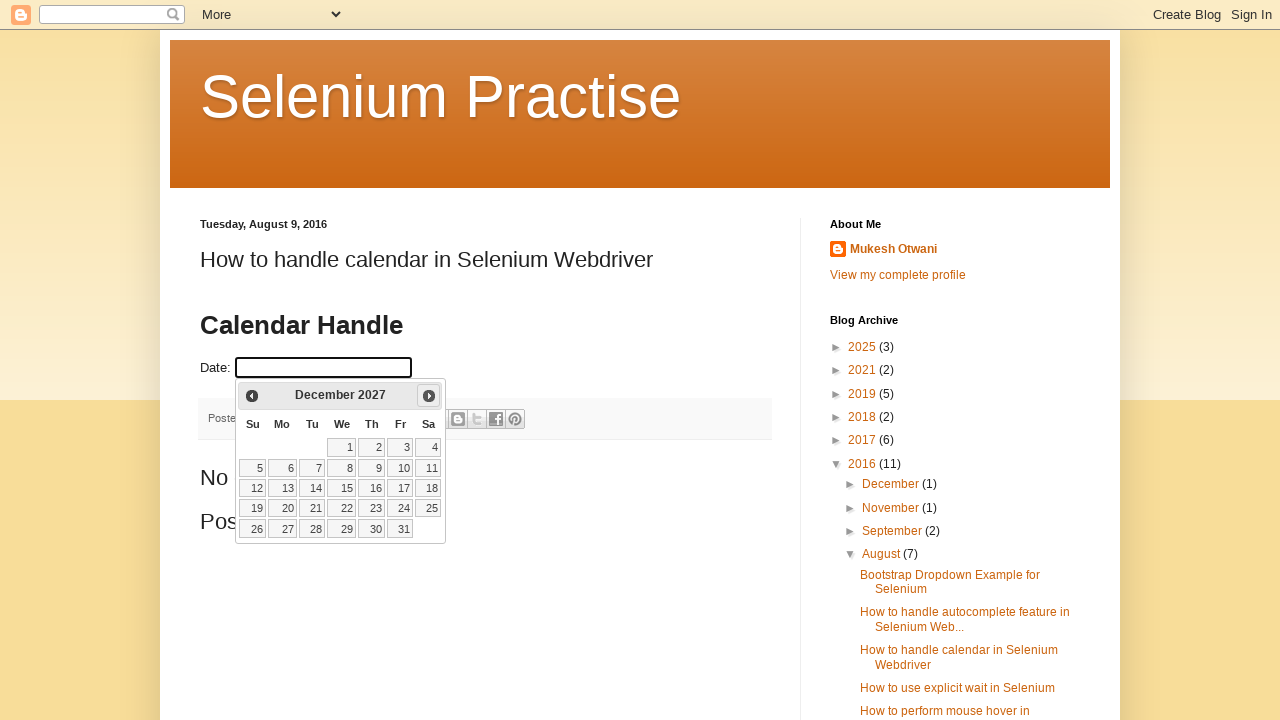

Retrieved updated year from datepicker
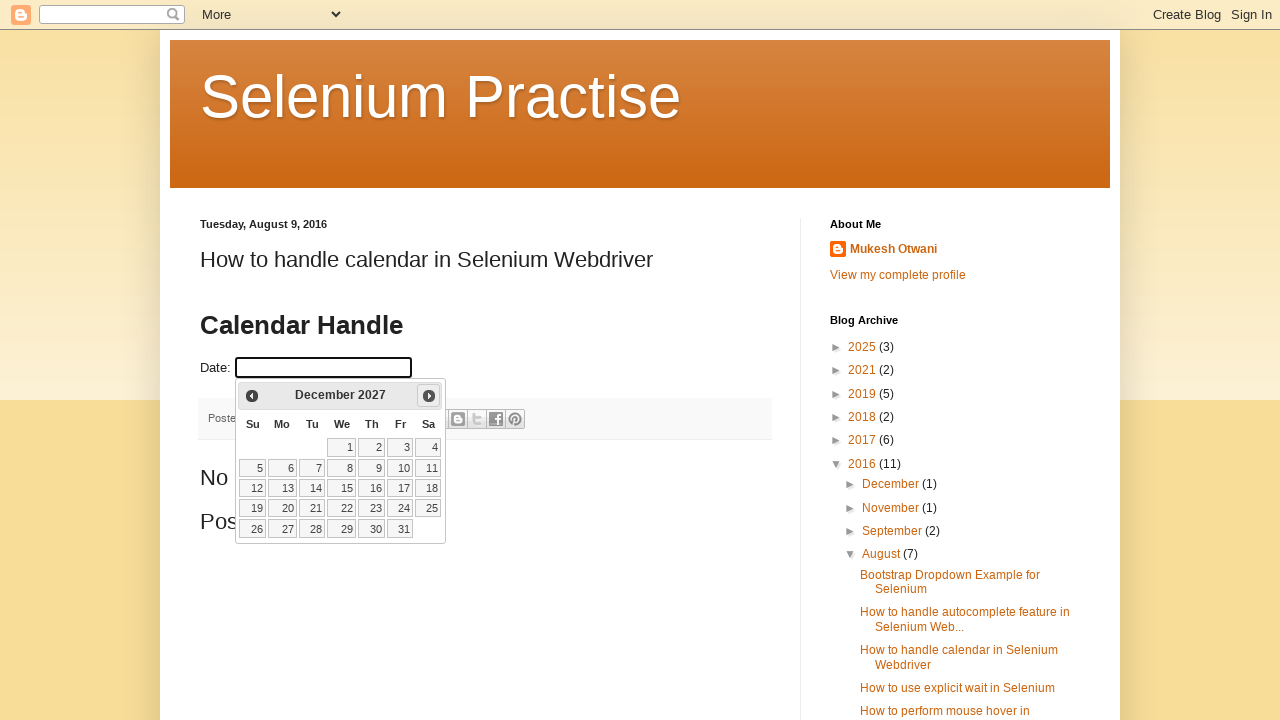

Selected December 27, 2027 from the calendar at (282, 529) on xpath=//a[.='27']
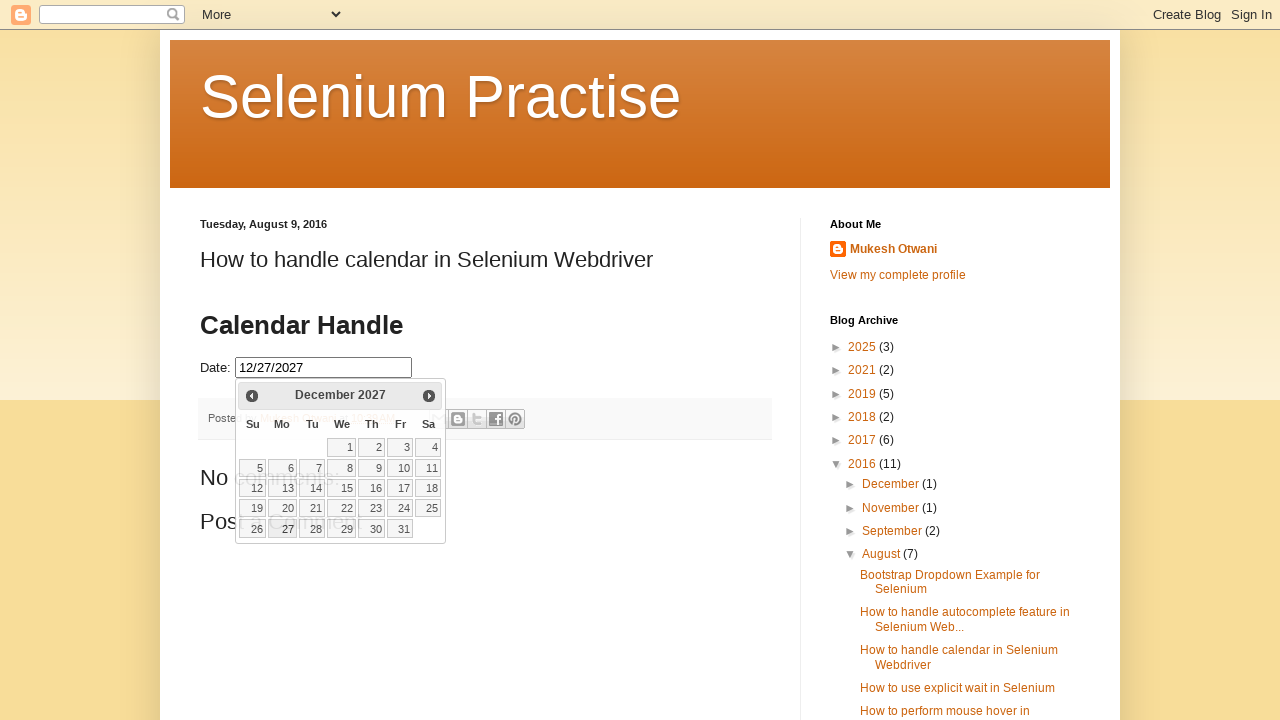

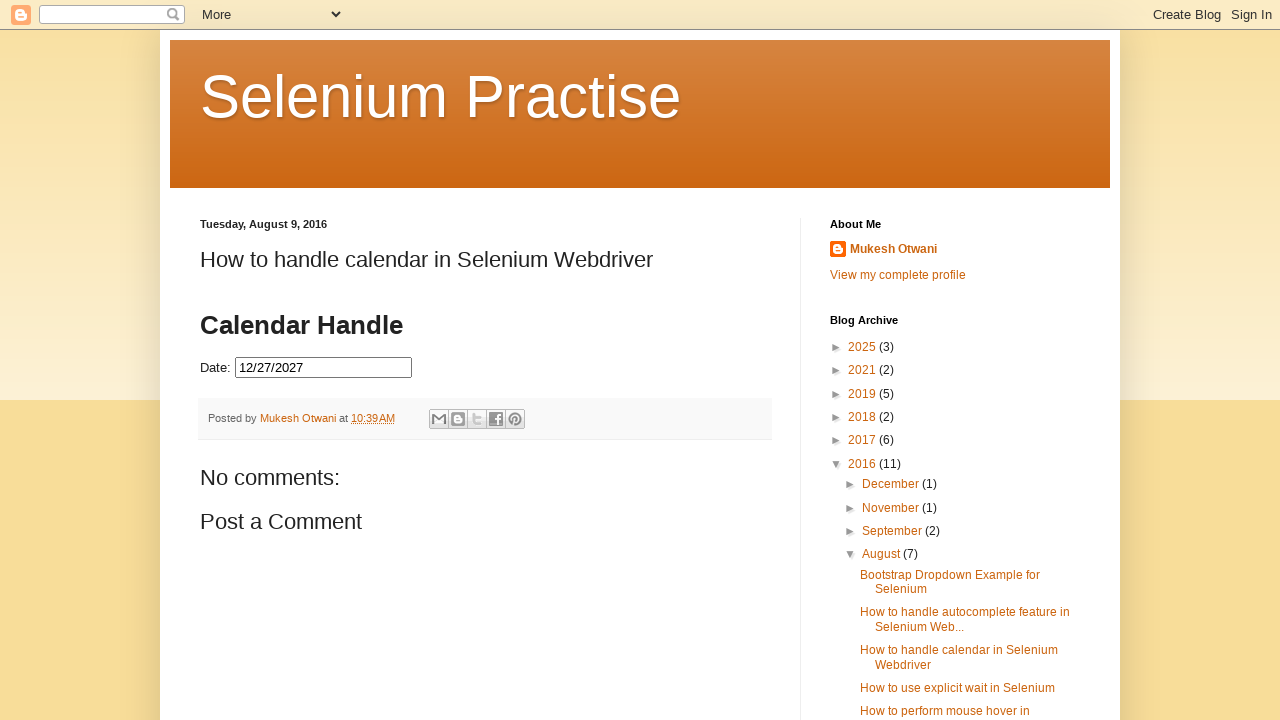